Tests jQuery UI datepicker functionality by opening the date picker, navigating through months using the next button until reaching December 2027, and selecting day 15.

Starting URL: https://jqueryui.com/datepicker/

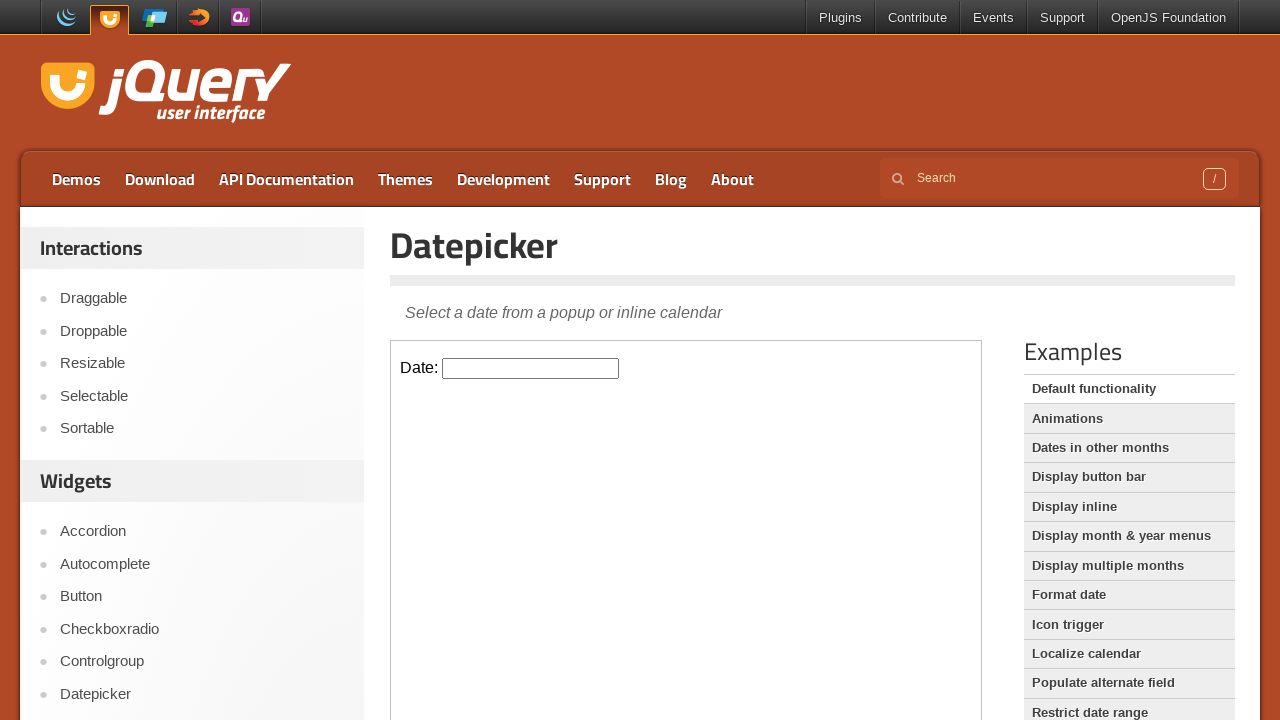

Located iframe containing date picker
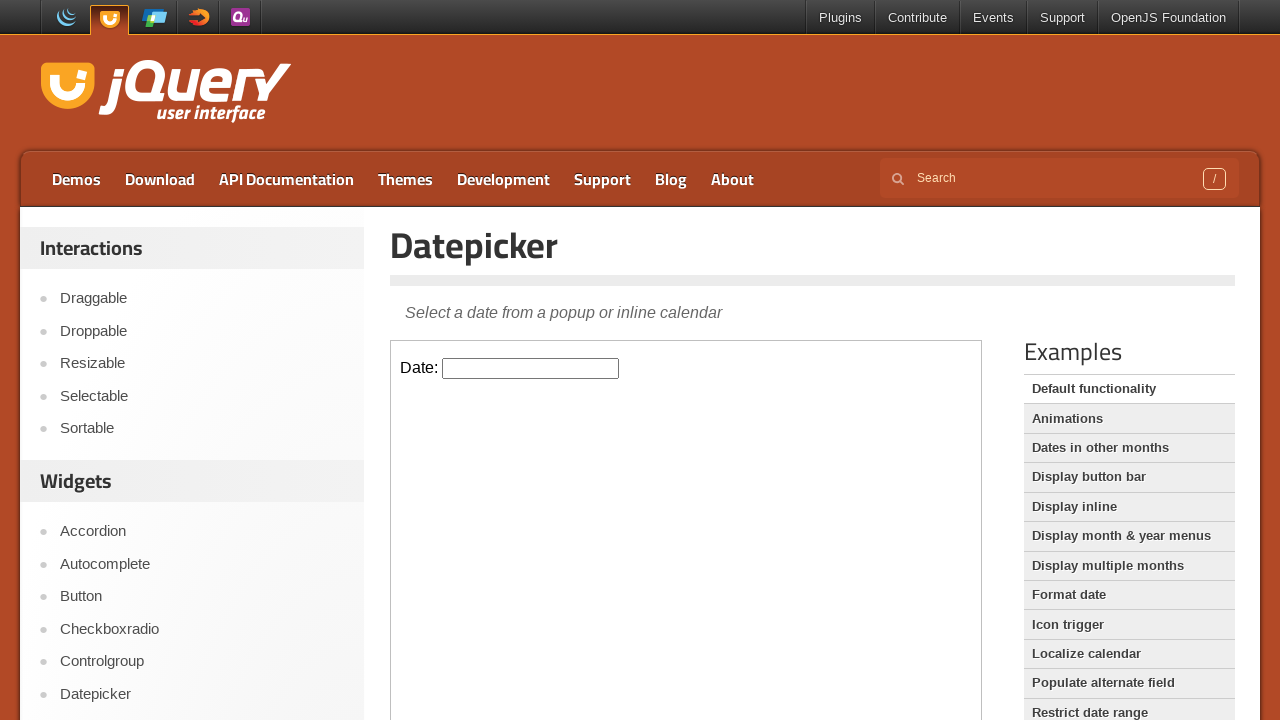

Clicked datepicker input field to open date picker at (531, 368) on .demo-frame >> internal:control=enter-frame >> #datepicker
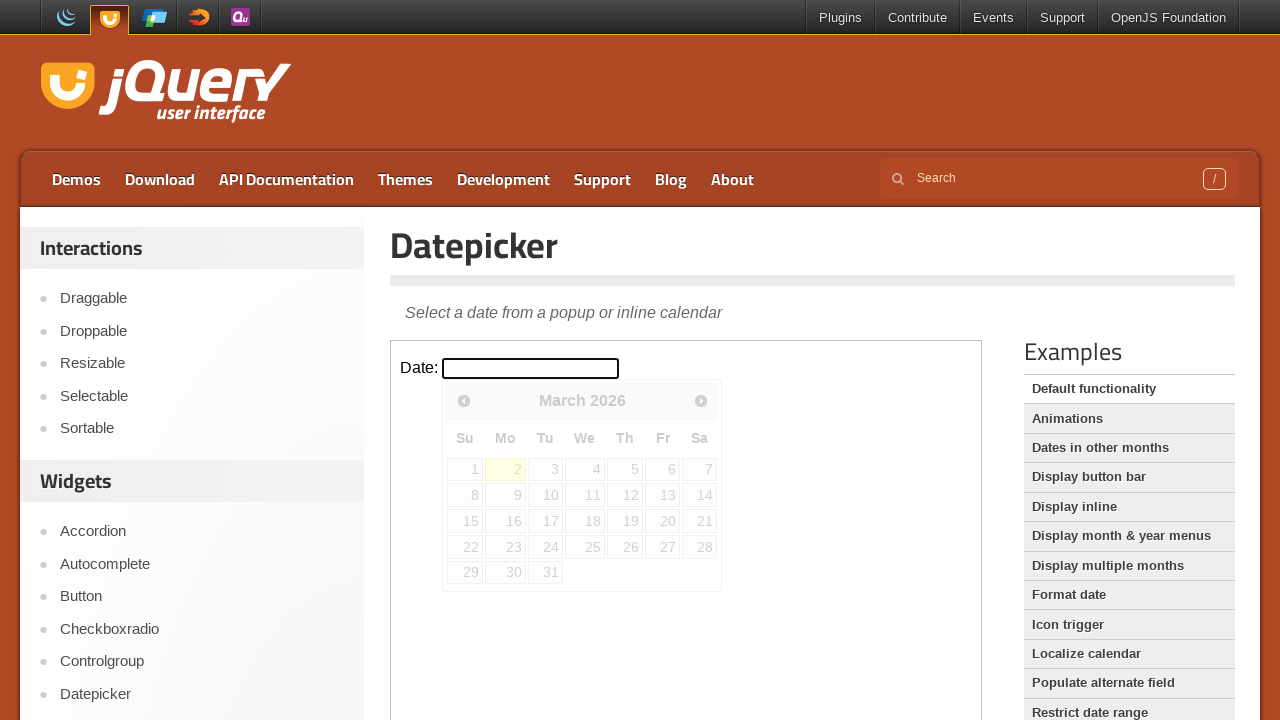

Checked current date picker state: March 2026
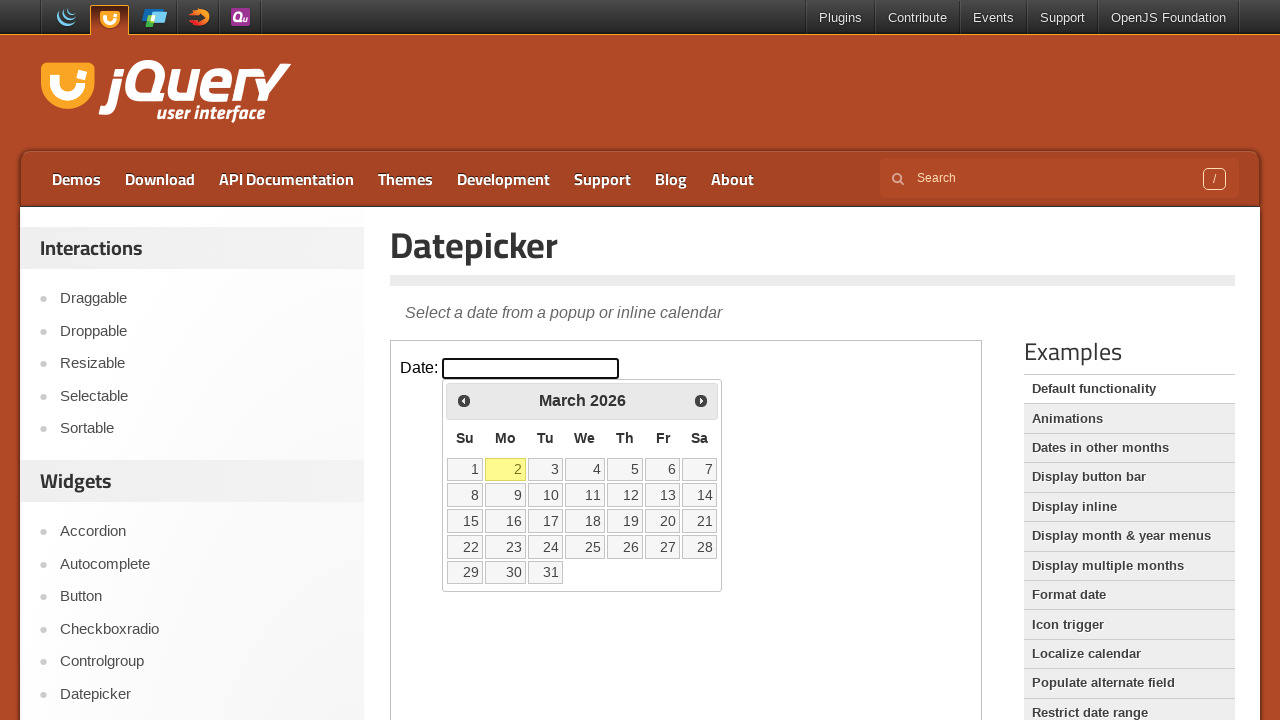

Clicked Next button to navigate to next month at (701, 400) on .demo-frame >> internal:control=enter-frame >> a[title='Next']
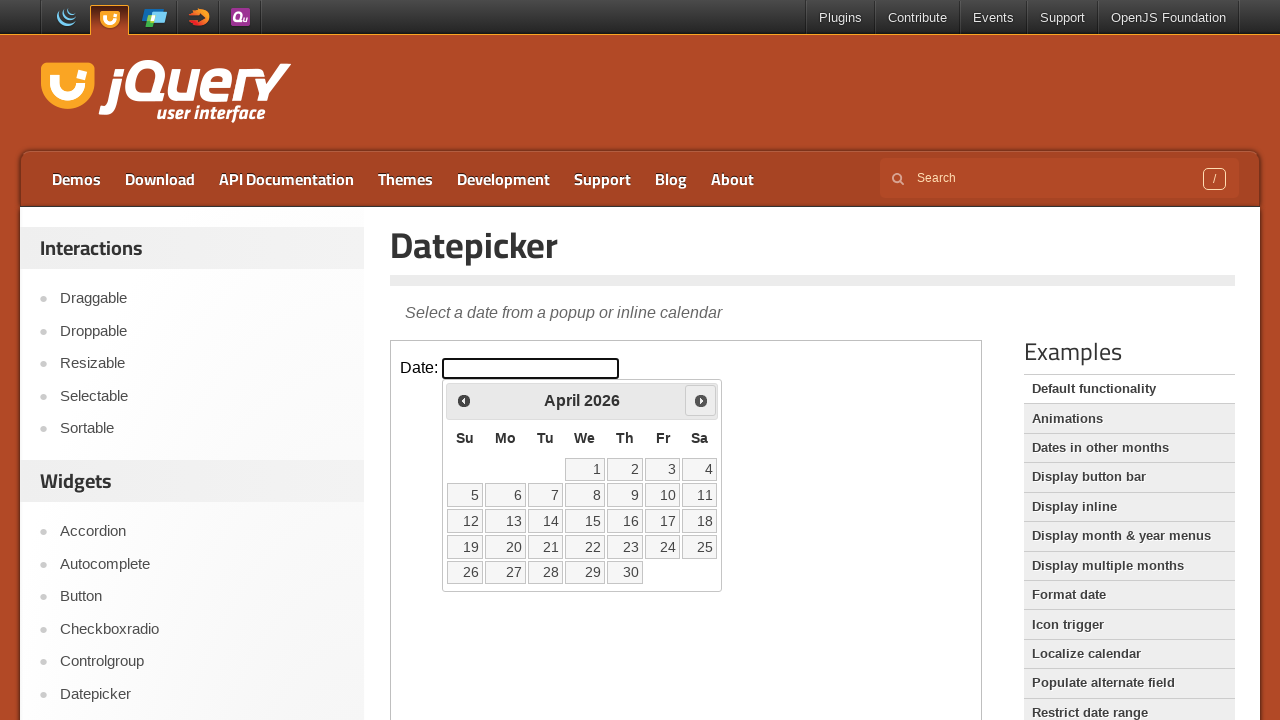

Waited 200ms for calendar to update
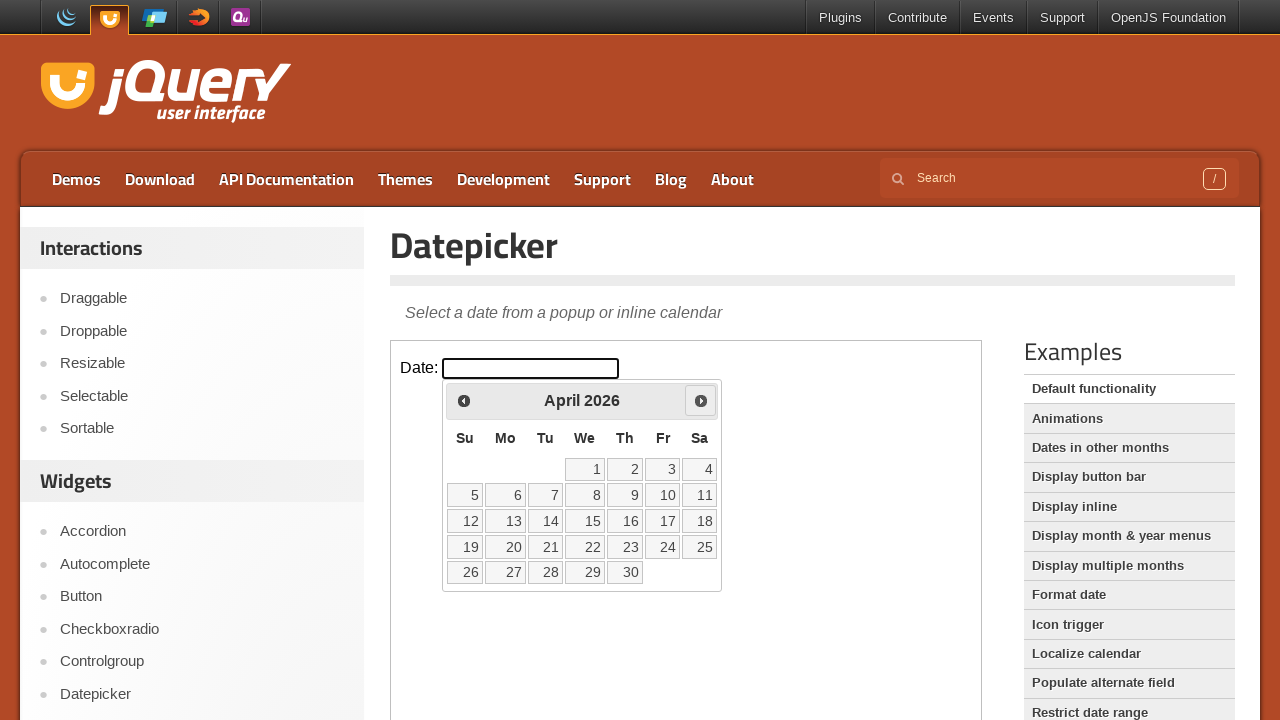

Checked current date picker state: April 2026
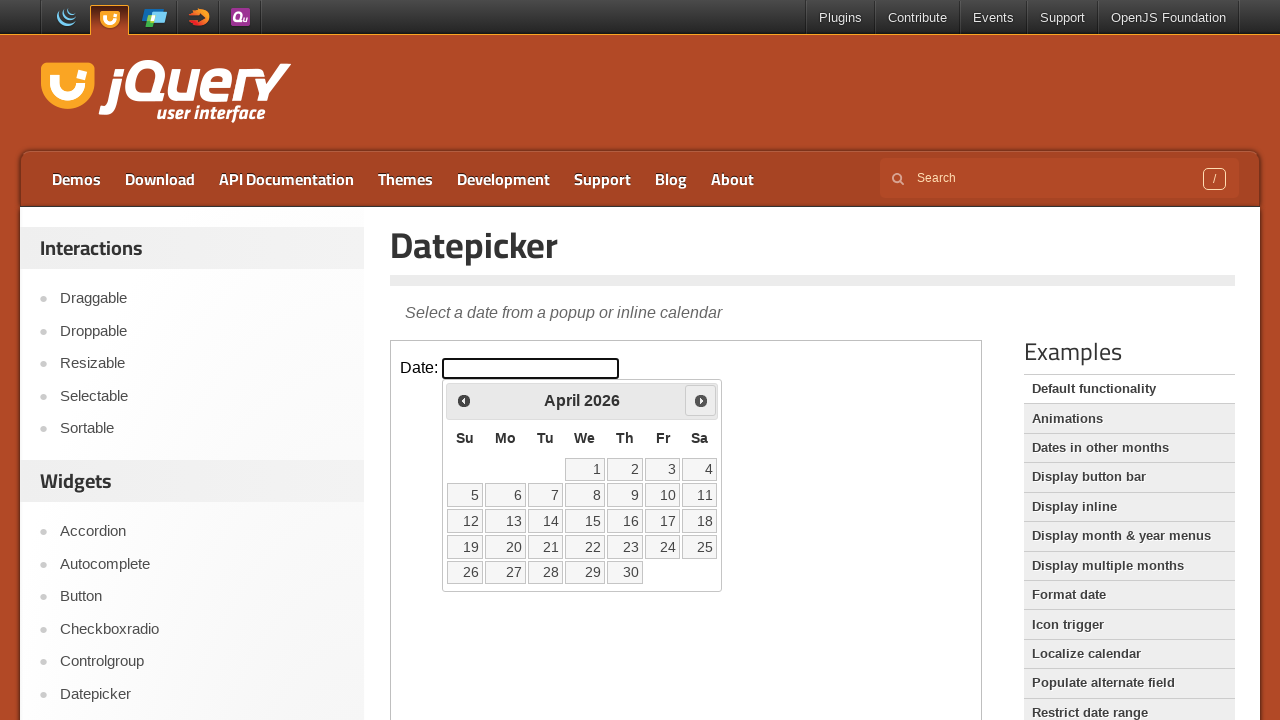

Clicked Next button to navigate to next month at (701, 400) on .demo-frame >> internal:control=enter-frame >> a[title='Next']
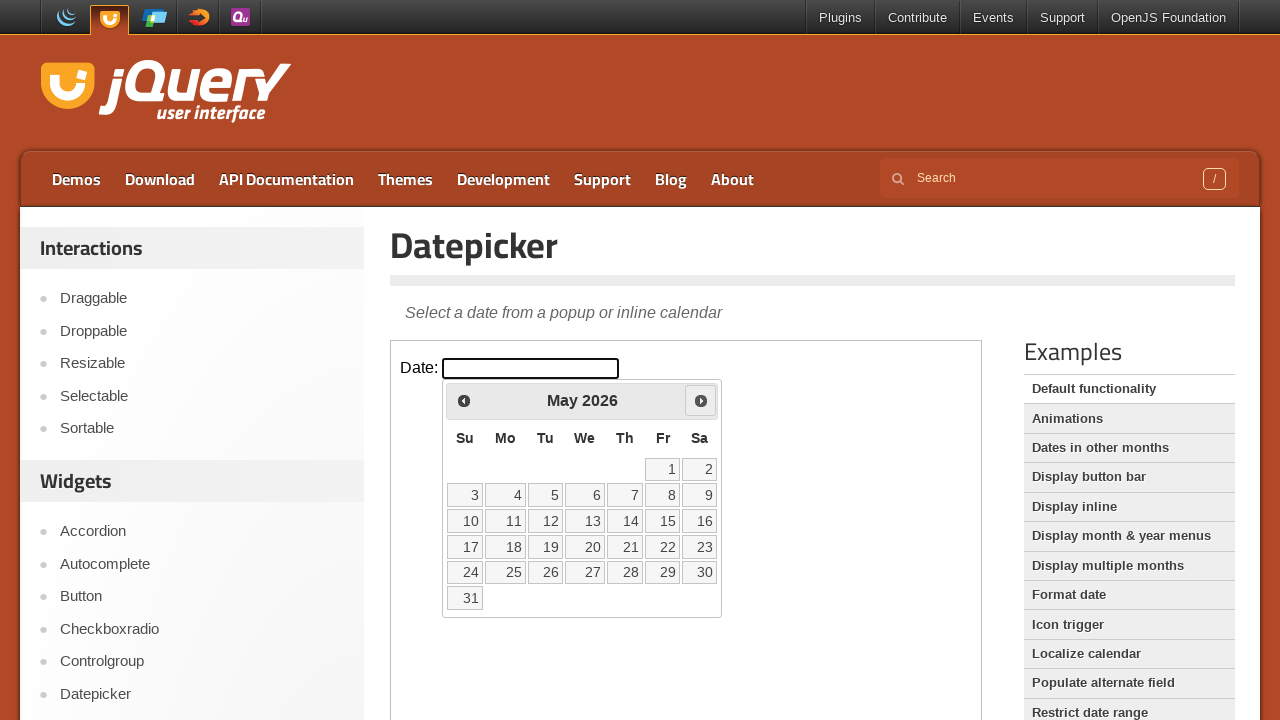

Waited 200ms for calendar to update
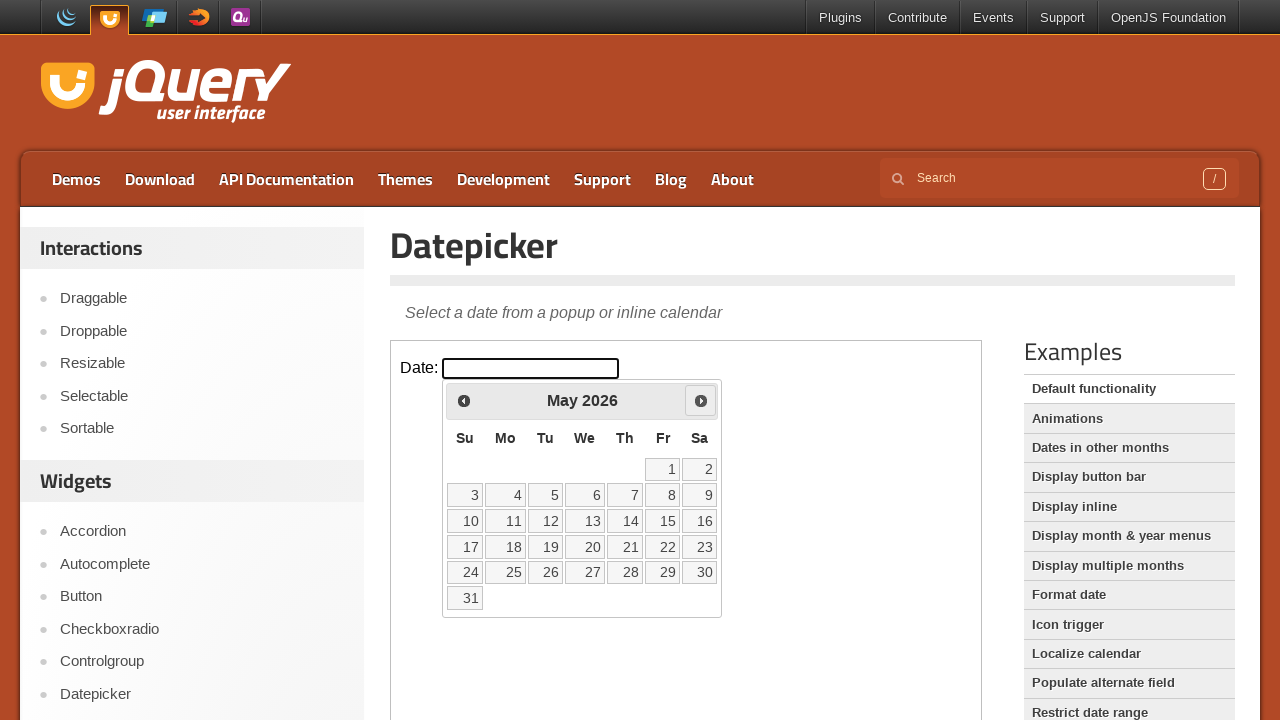

Checked current date picker state: May 2026
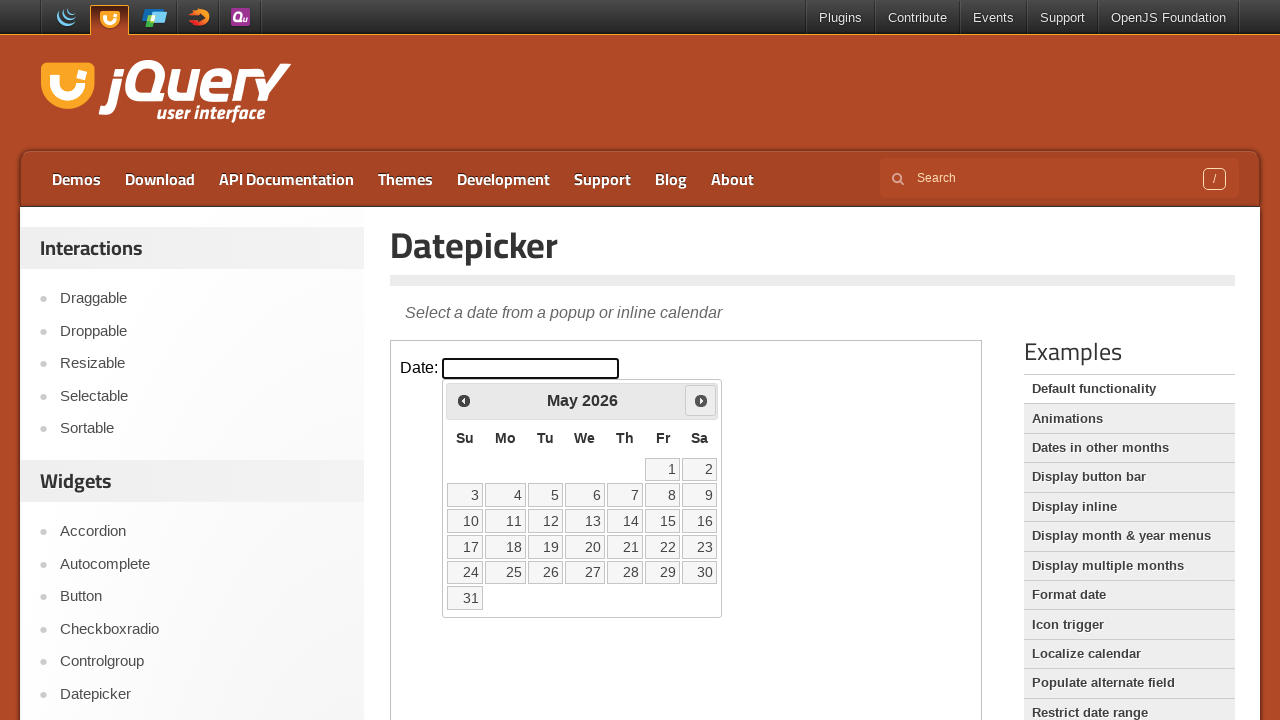

Clicked Next button to navigate to next month at (701, 400) on .demo-frame >> internal:control=enter-frame >> a[title='Next']
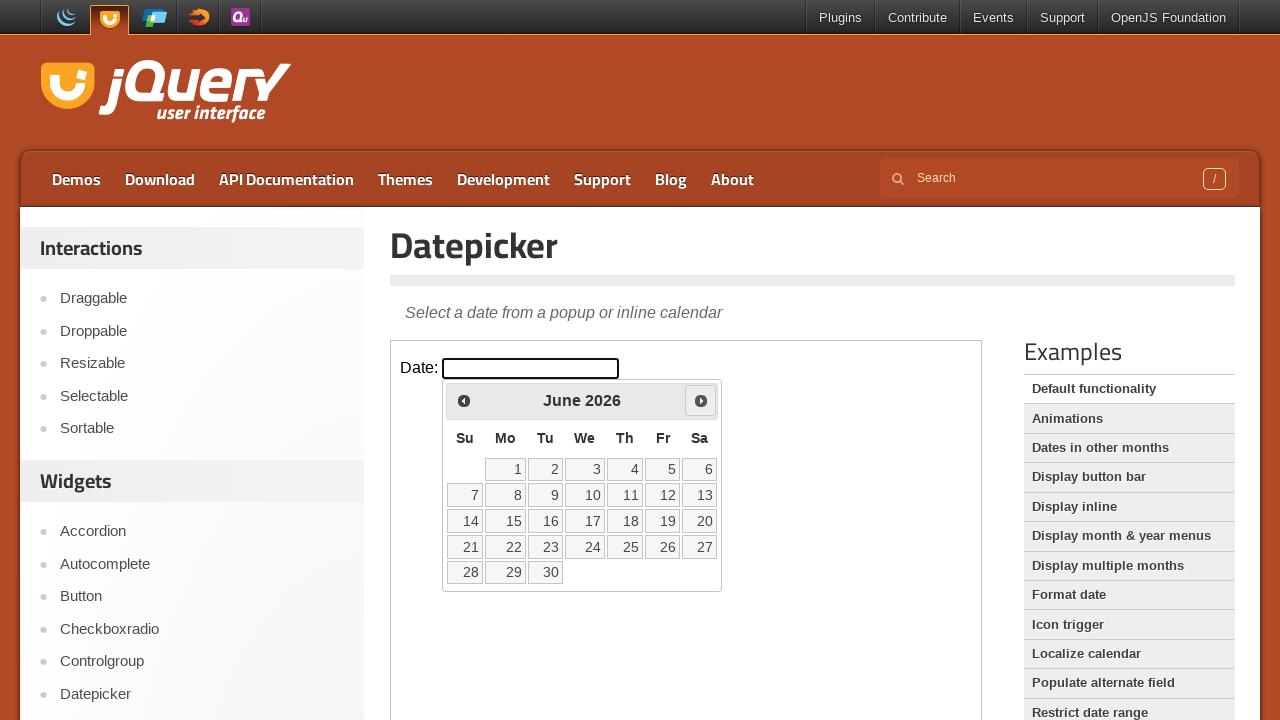

Waited 200ms for calendar to update
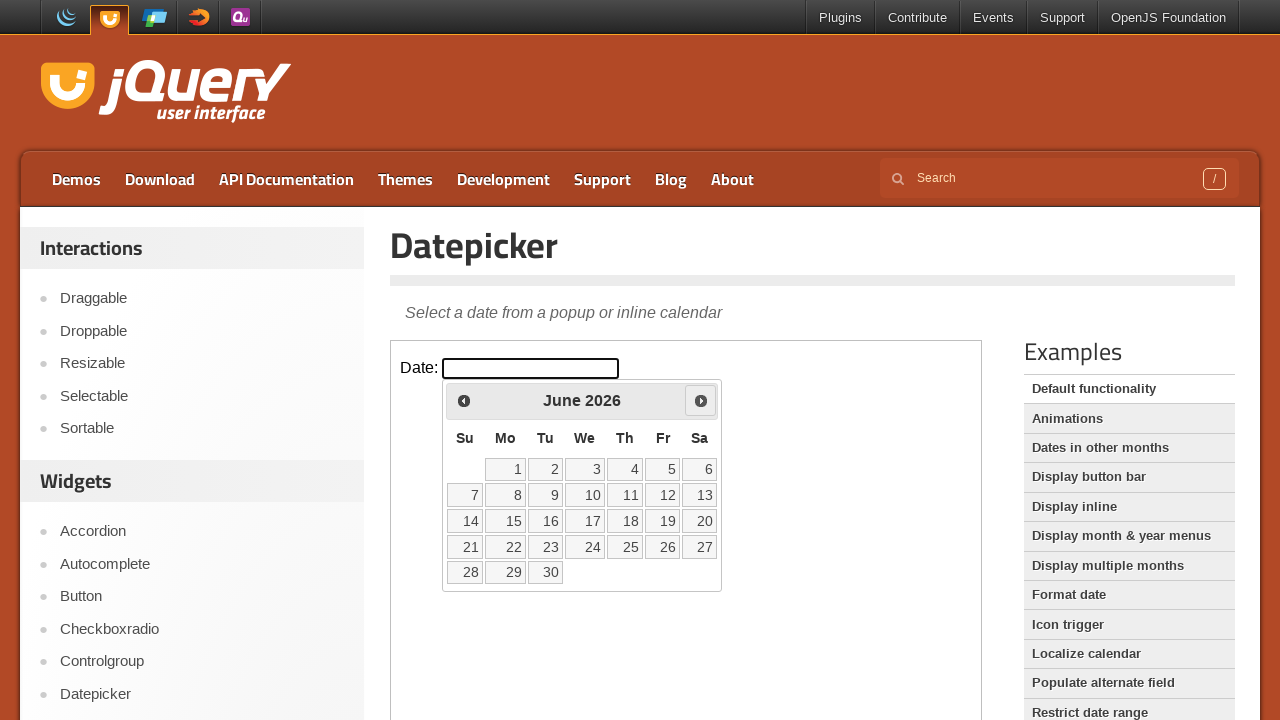

Checked current date picker state: June 2026
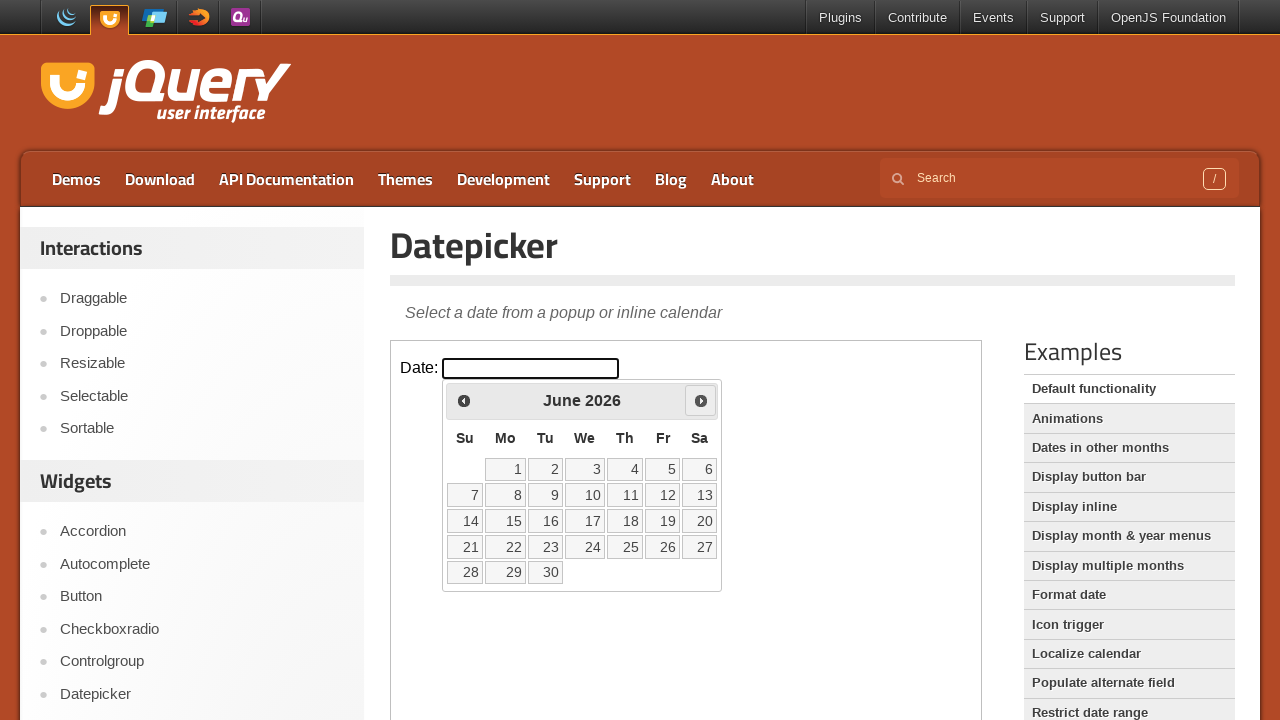

Clicked Next button to navigate to next month at (701, 400) on .demo-frame >> internal:control=enter-frame >> a[title='Next']
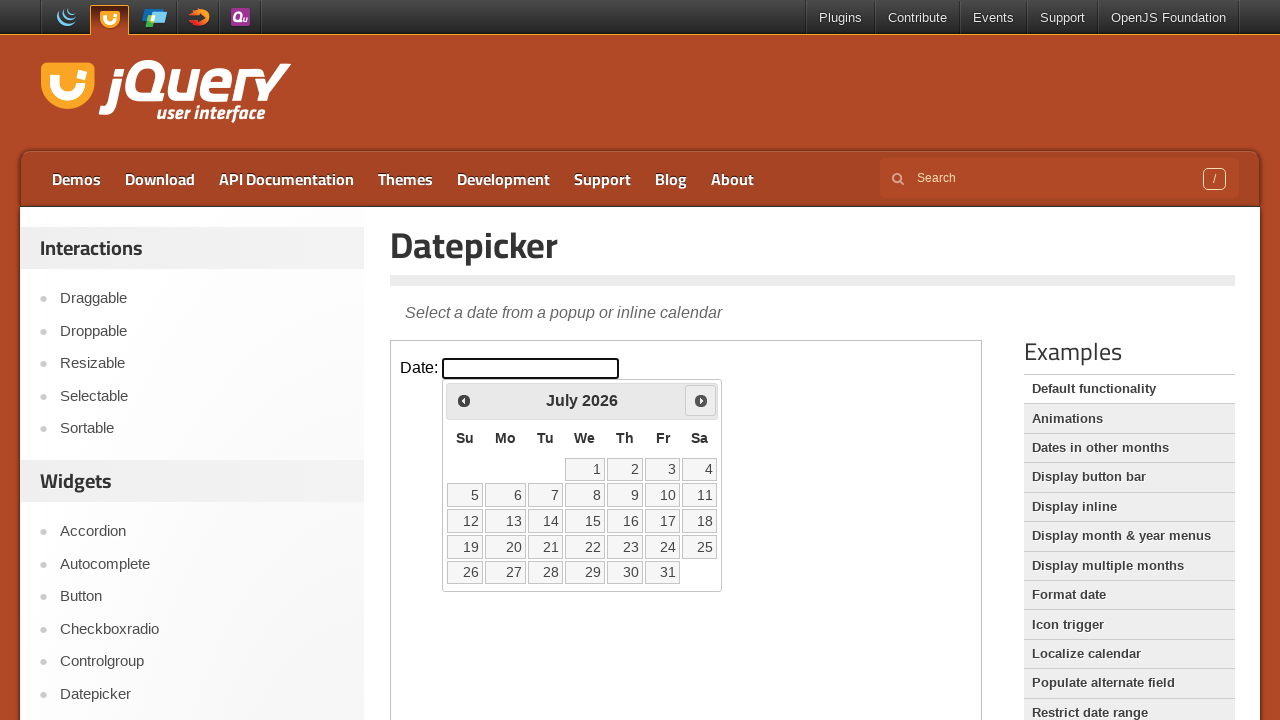

Waited 200ms for calendar to update
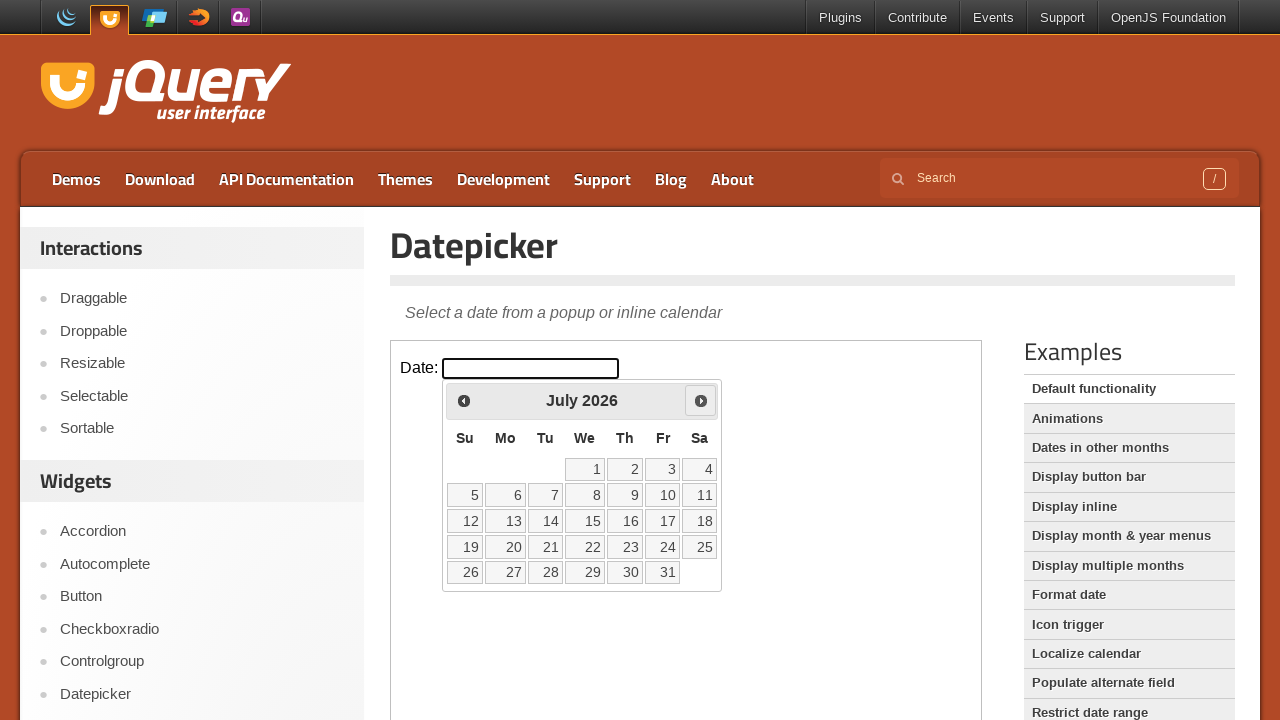

Checked current date picker state: July 2026
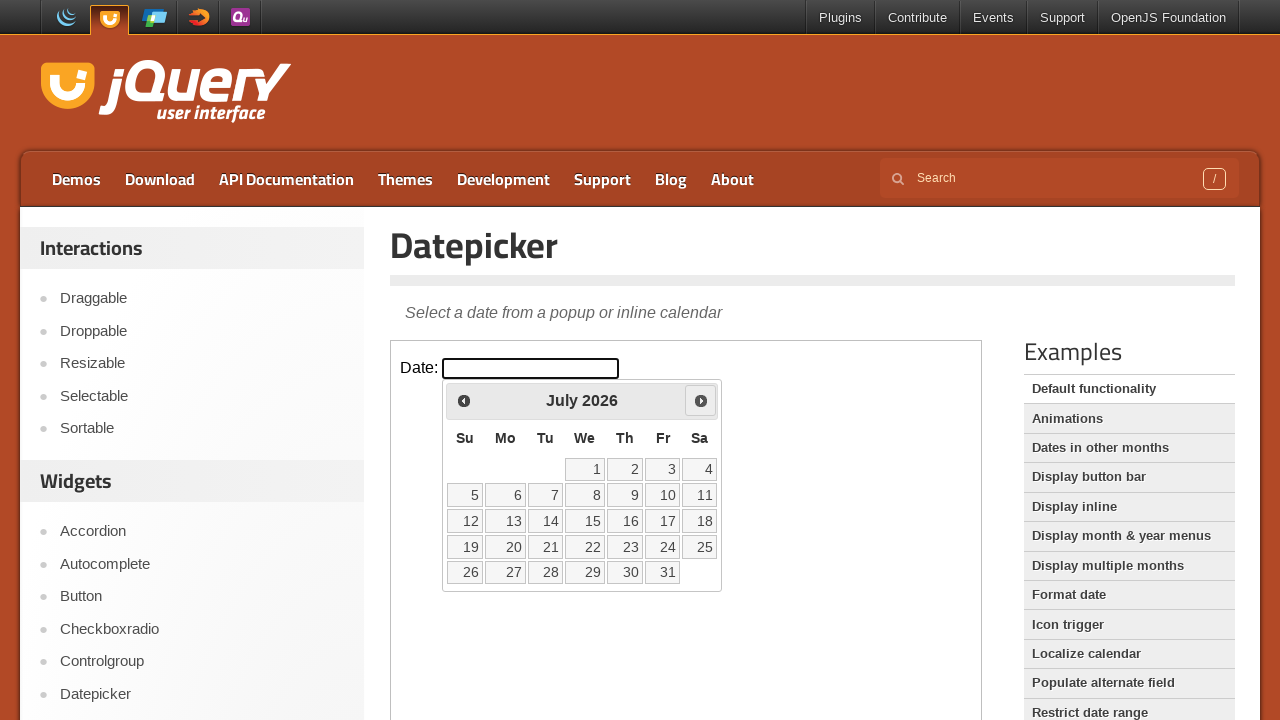

Clicked Next button to navigate to next month at (701, 400) on .demo-frame >> internal:control=enter-frame >> a[title='Next']
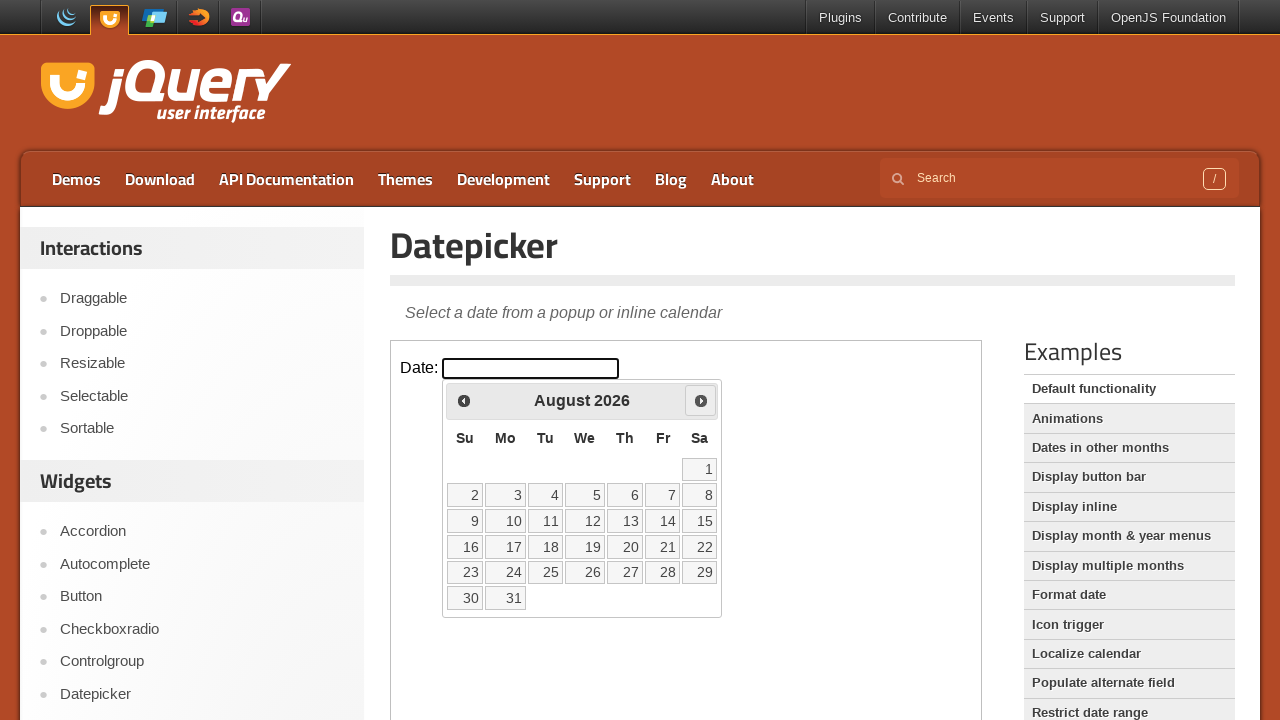

Waited 200ms for calendar to update
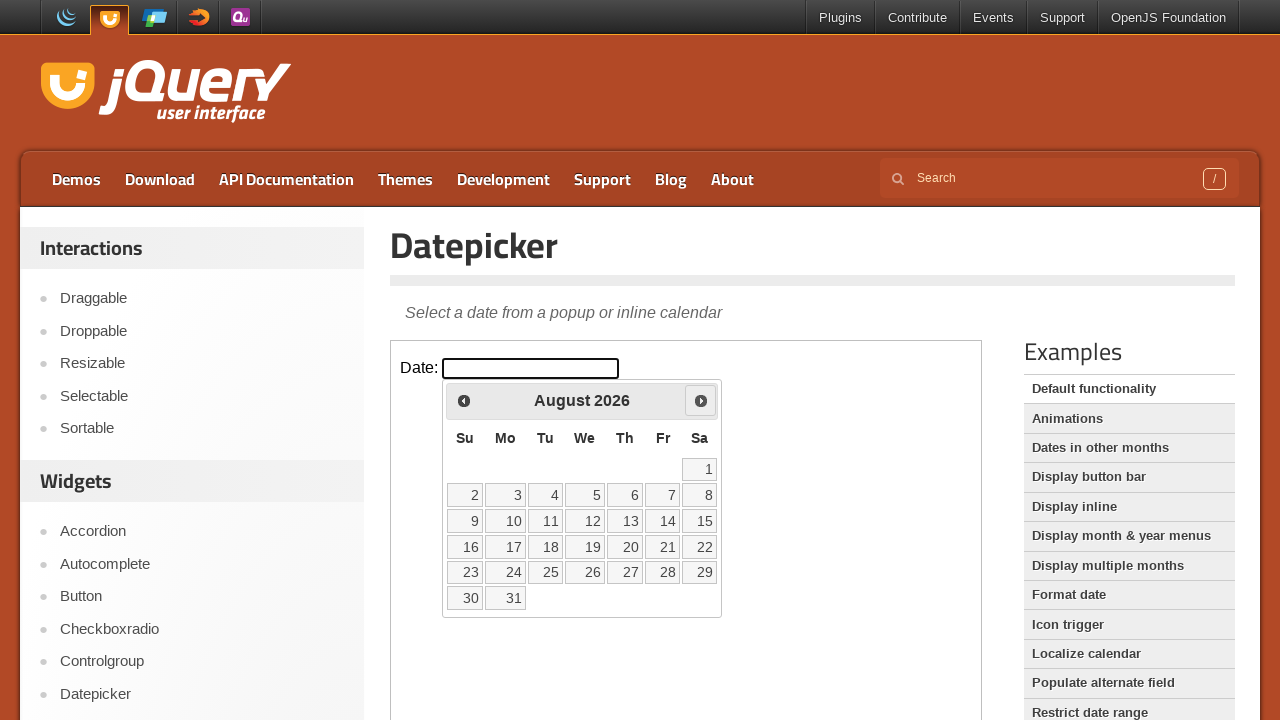

Checked current date picker state: August 2026
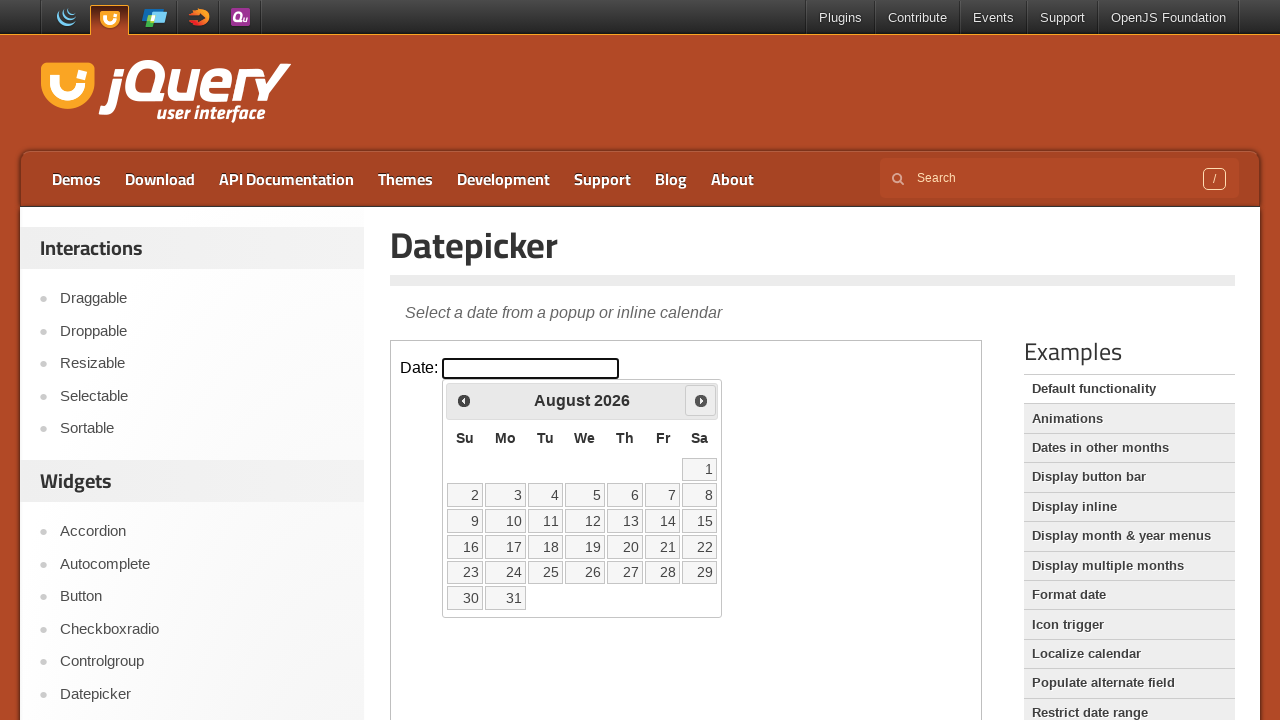

Clicked Next button to navigate to next month at (701, 400) on .demo-frame >> internal:control=enter-frame >> a[title='Next']
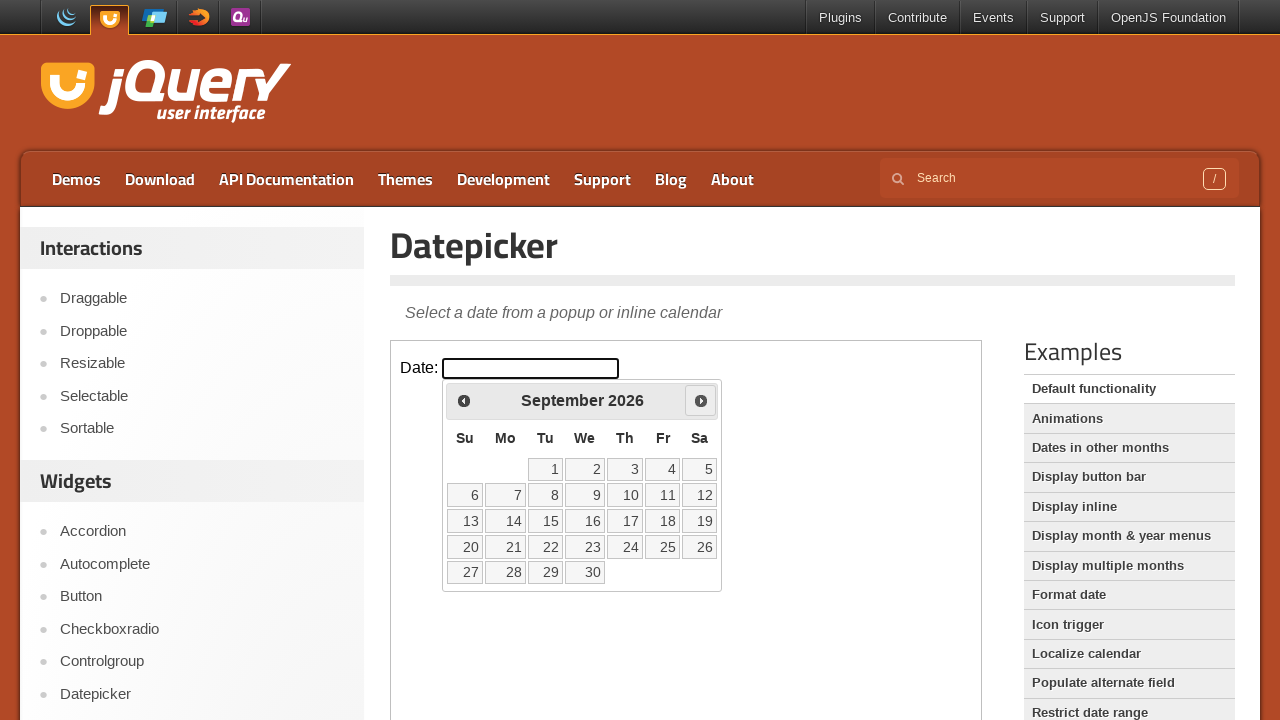

Waited 200ms for calendar to update
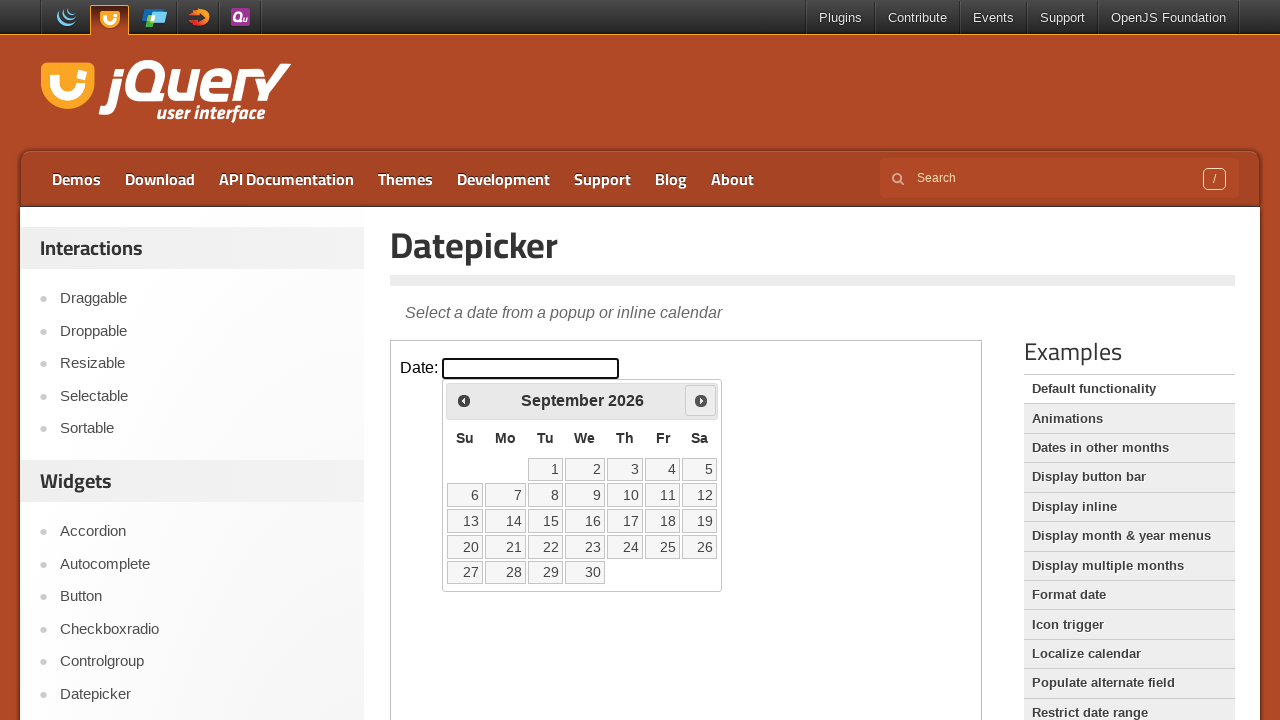

Checked current date picker state: September 2026
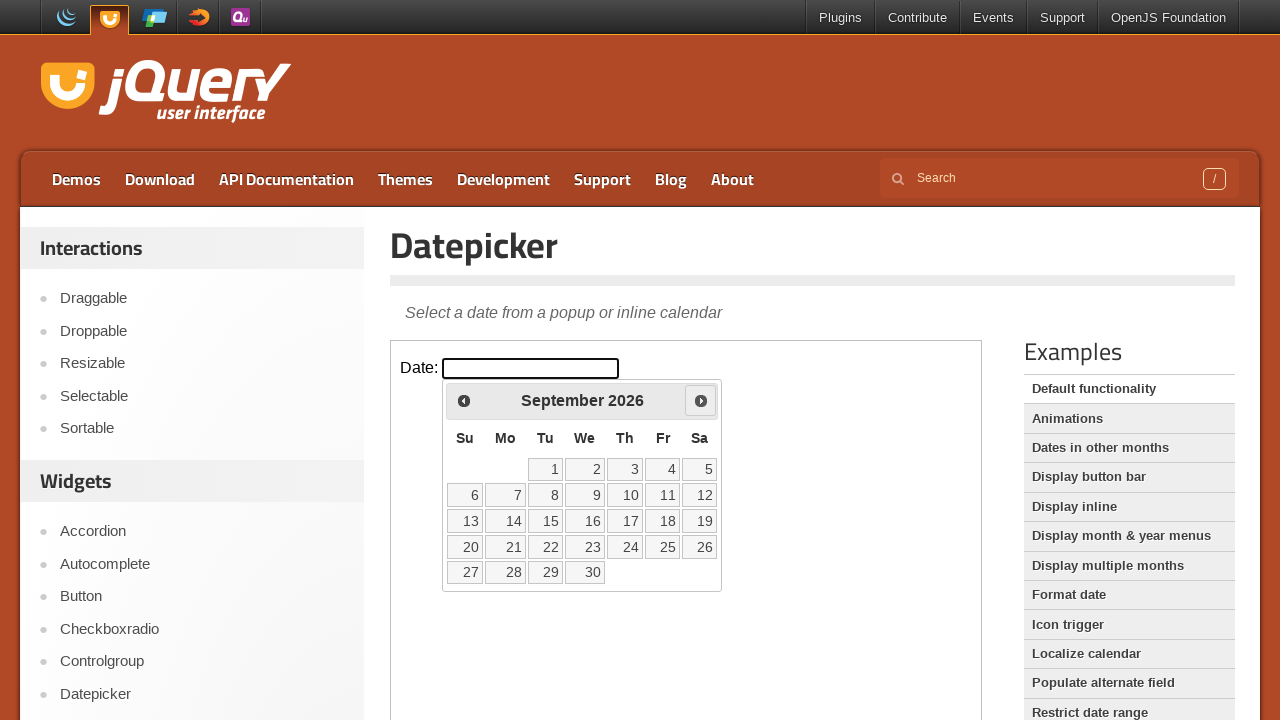

Clicked Next button to navigate to next month at (701, 400) on .demo-frame >> internal:control=enter-frame >> a[title='Next']
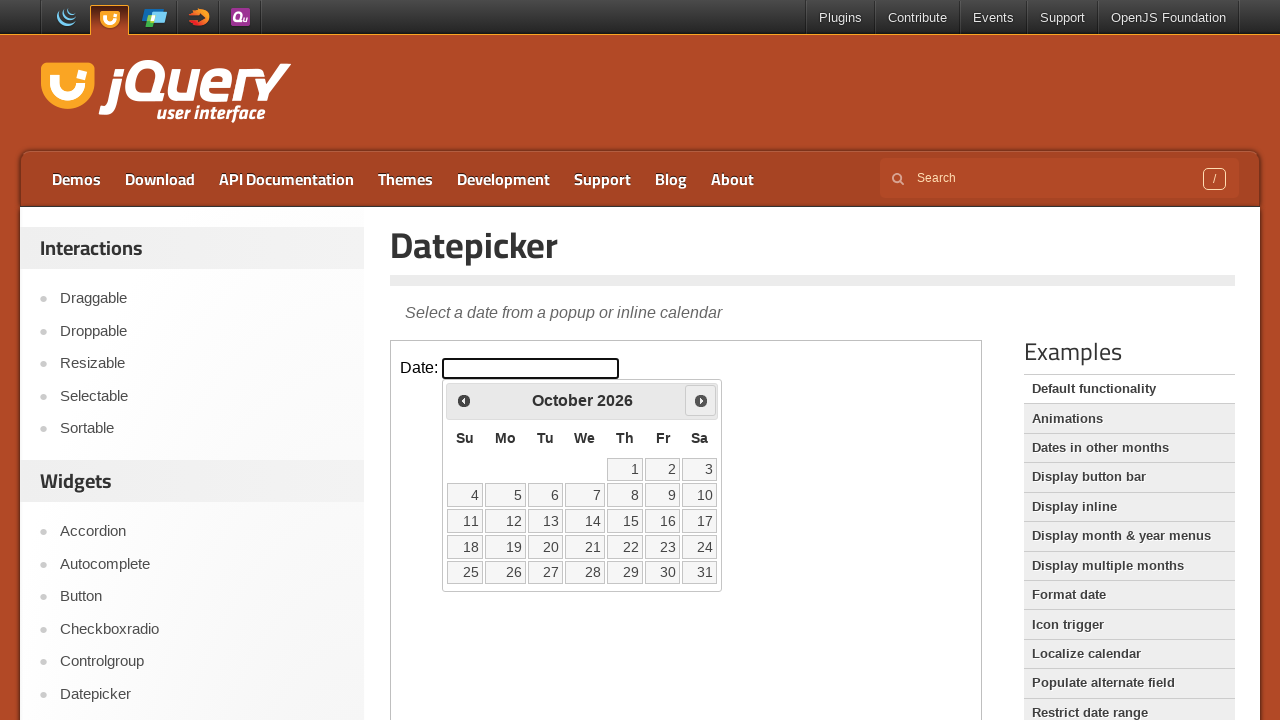

Waited 200ms for calendar to update
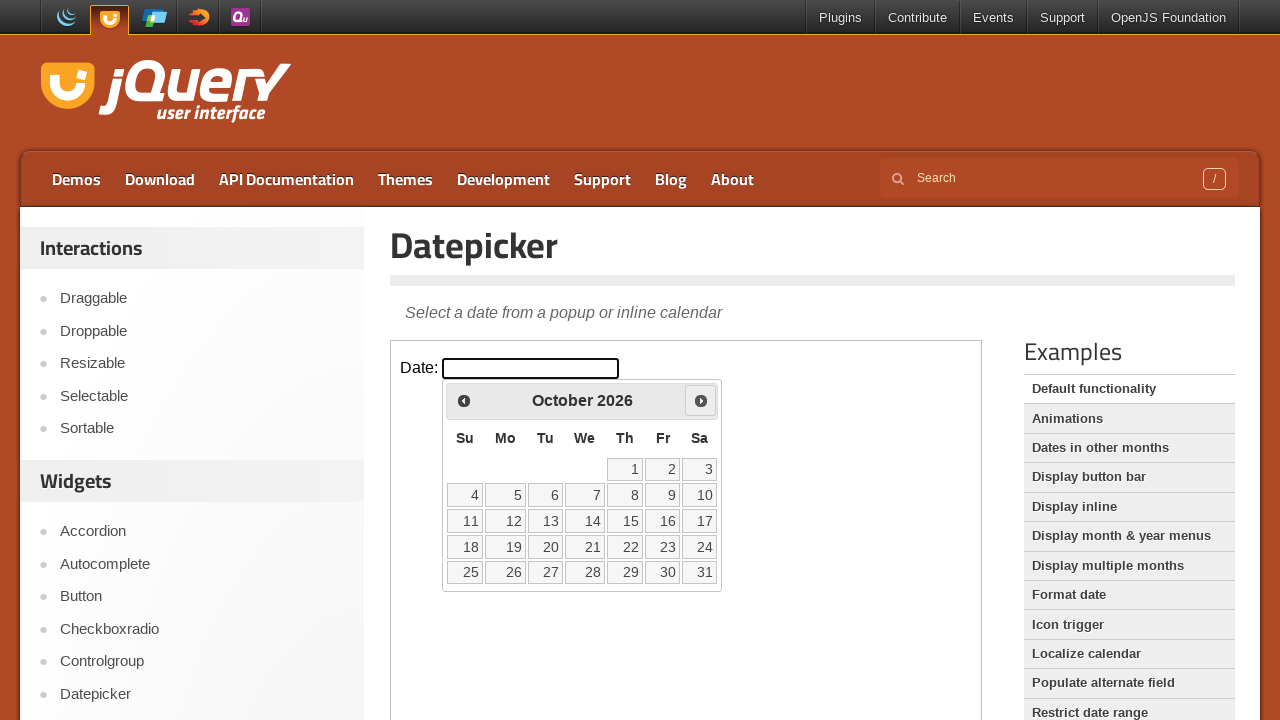

Checked current date picker state: October 2026
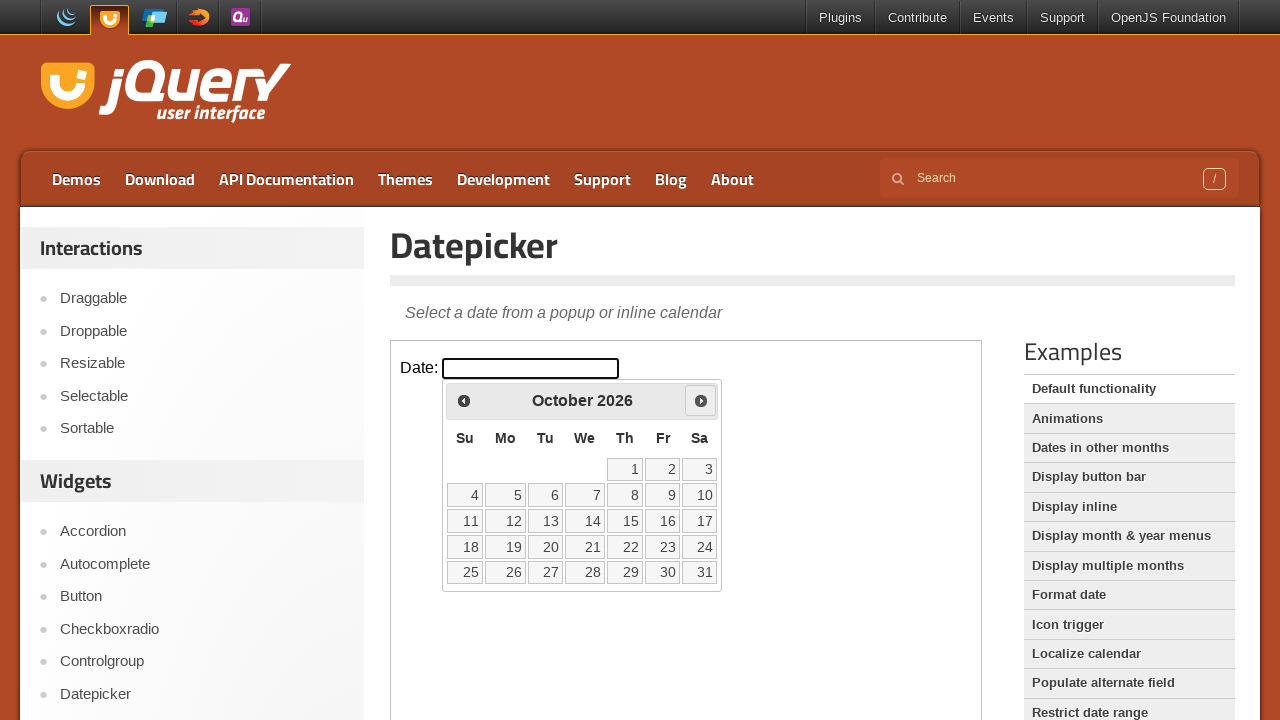

Clicked Next button to navigate to next month at (701, 400) on .demo-frame >> internal:control=enter-frame >> a[title='Next']
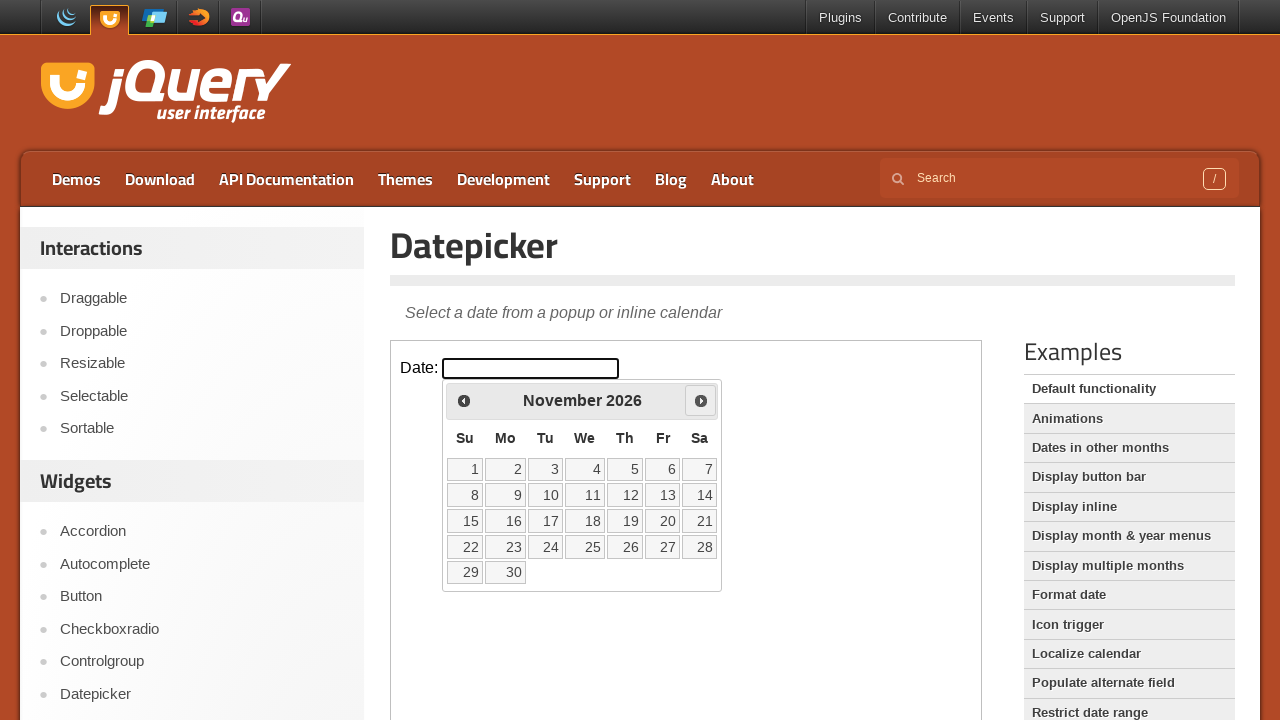

Waited 200ms for calendar to update
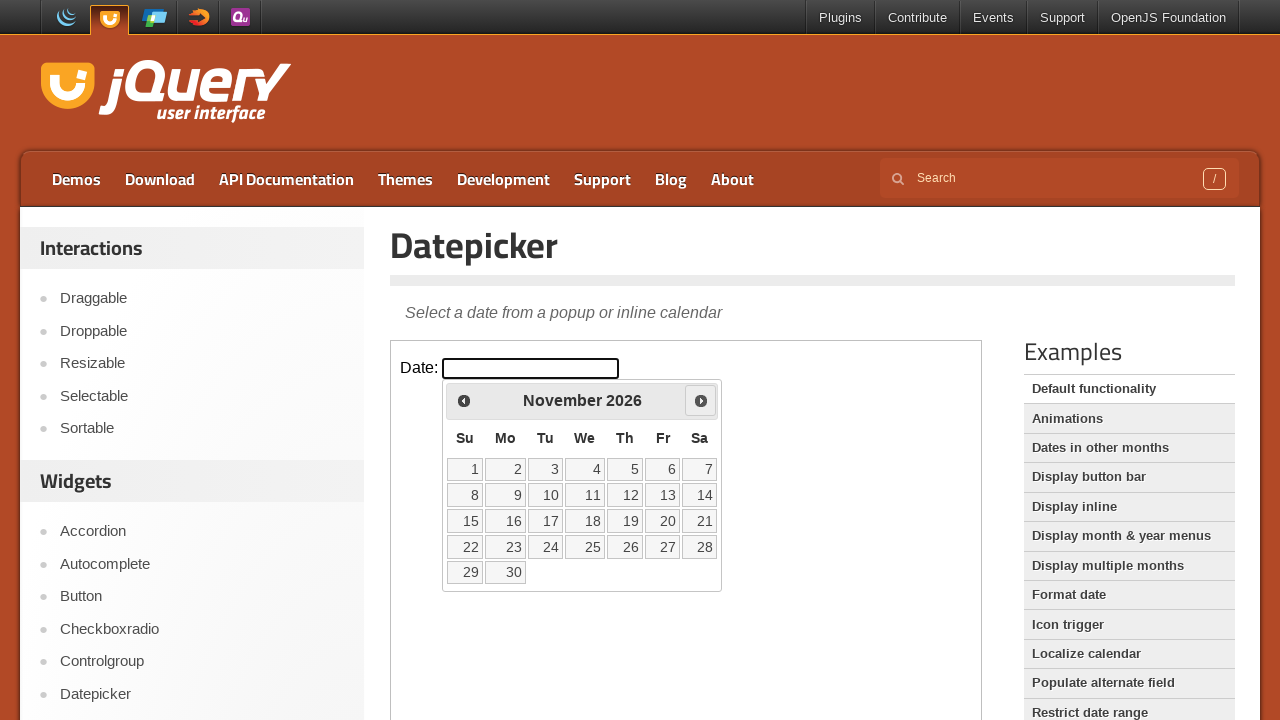

Checked current date picker state: November 2026
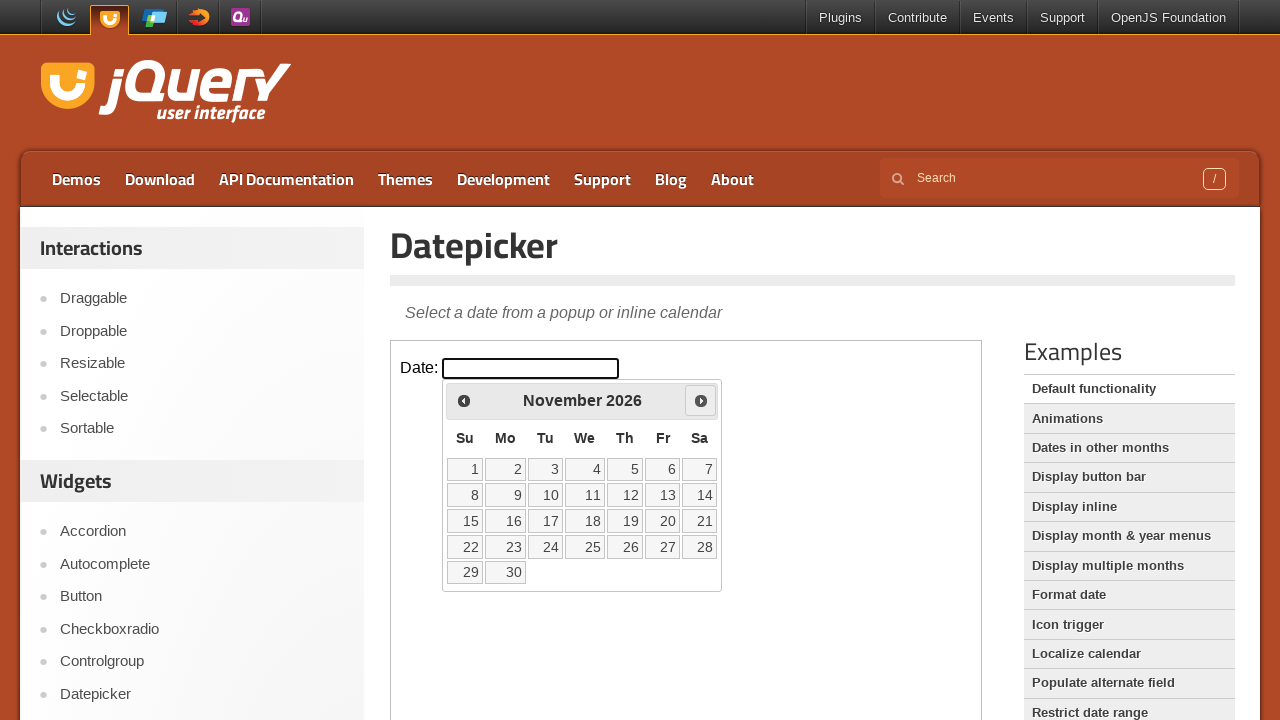

Clicked Next button to navigate to next month at (701, 400) on .demo-frame >> internal:control=enter-frame >> a[title='Next']
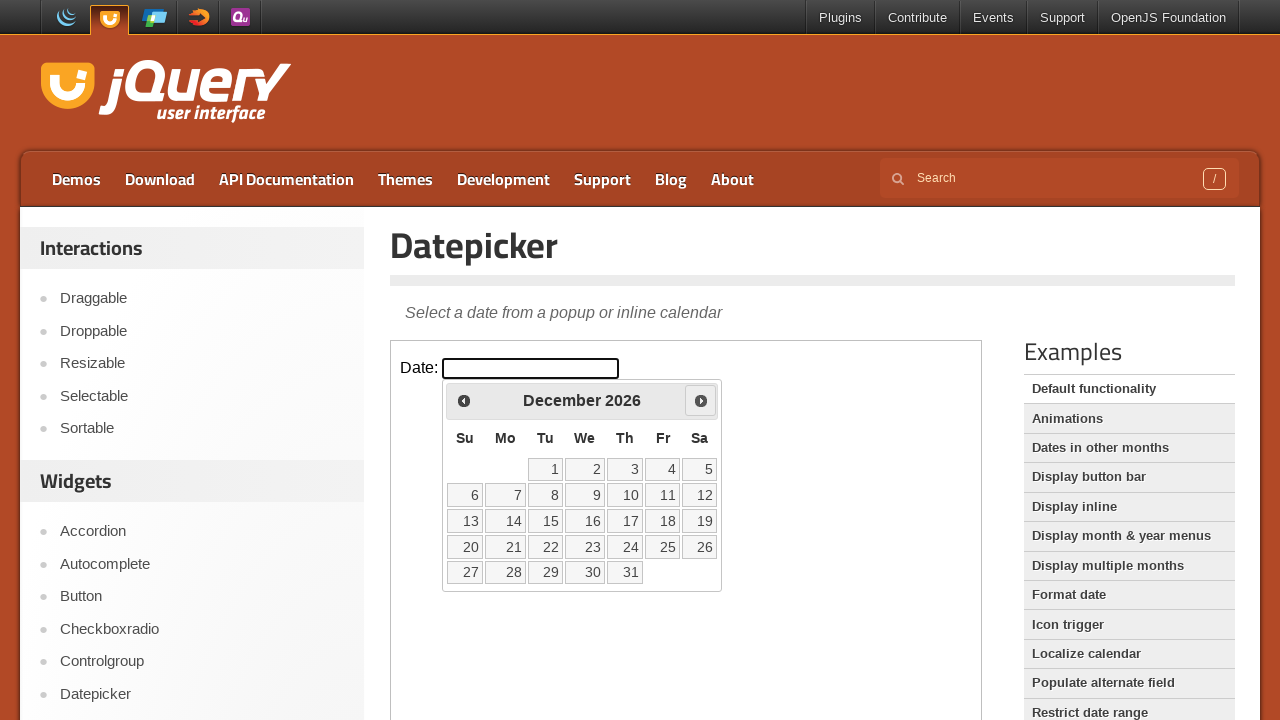

Waited 200ms for calendar to update
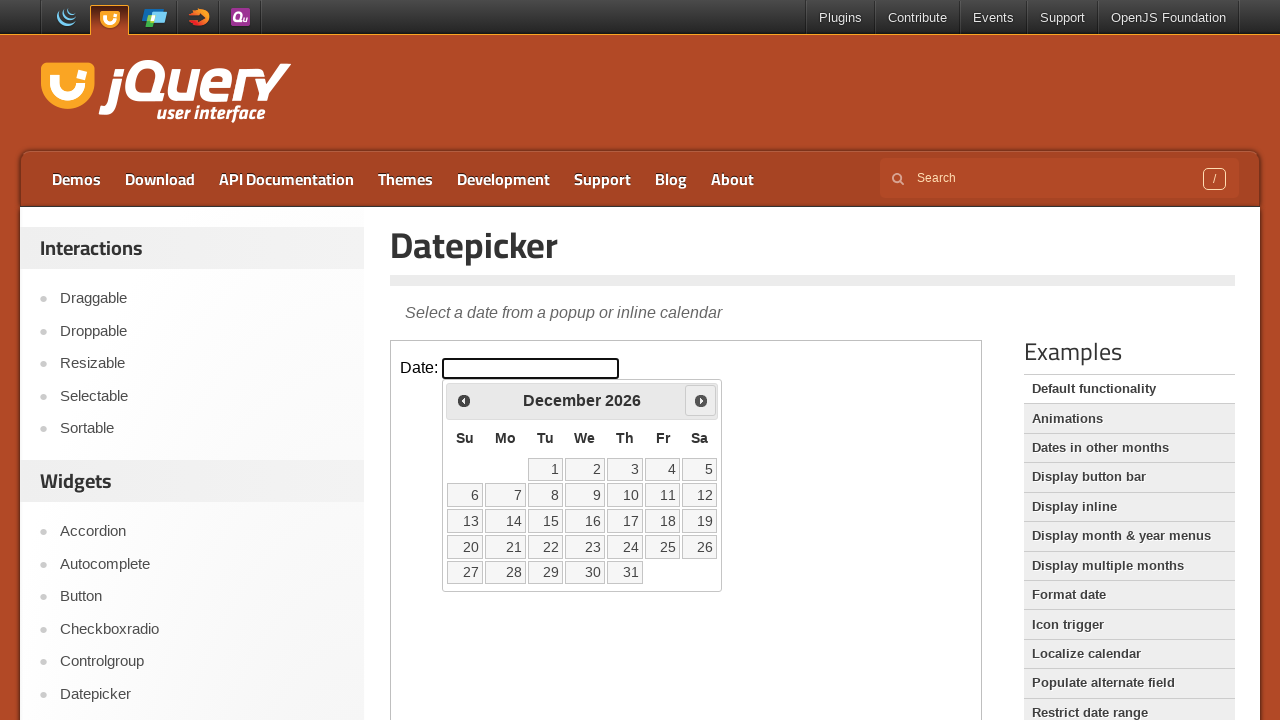

Checked current date picker state: December 2026
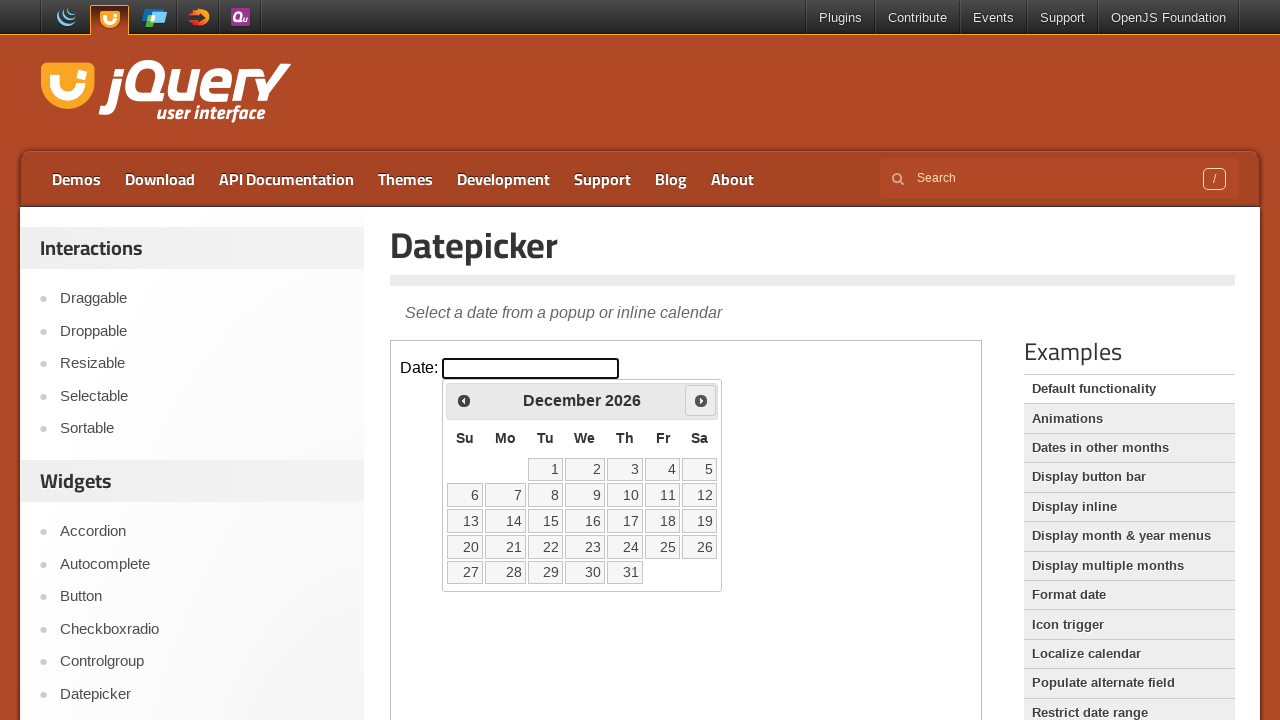

Clicked Next button to navigate to next month at (701, 400) on .demo-frame >> internal:control=enter-frame >> a[title='Next']
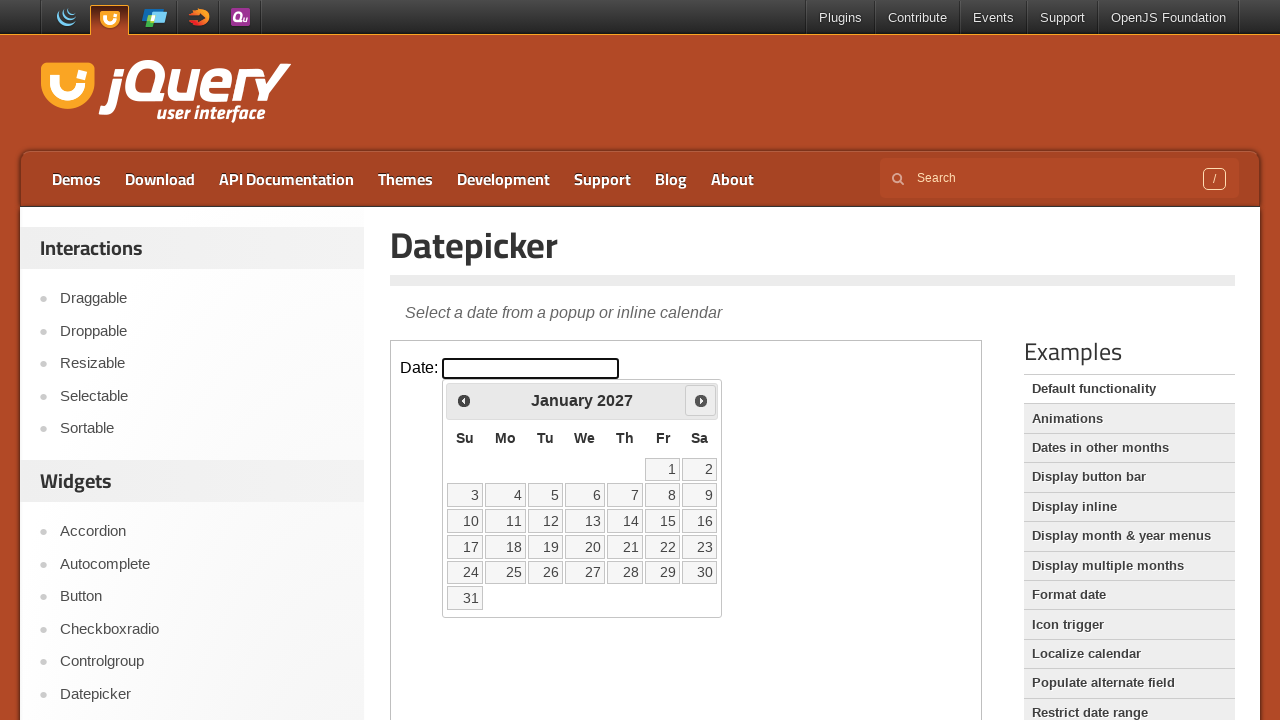

Waited 200ms for calendar to update
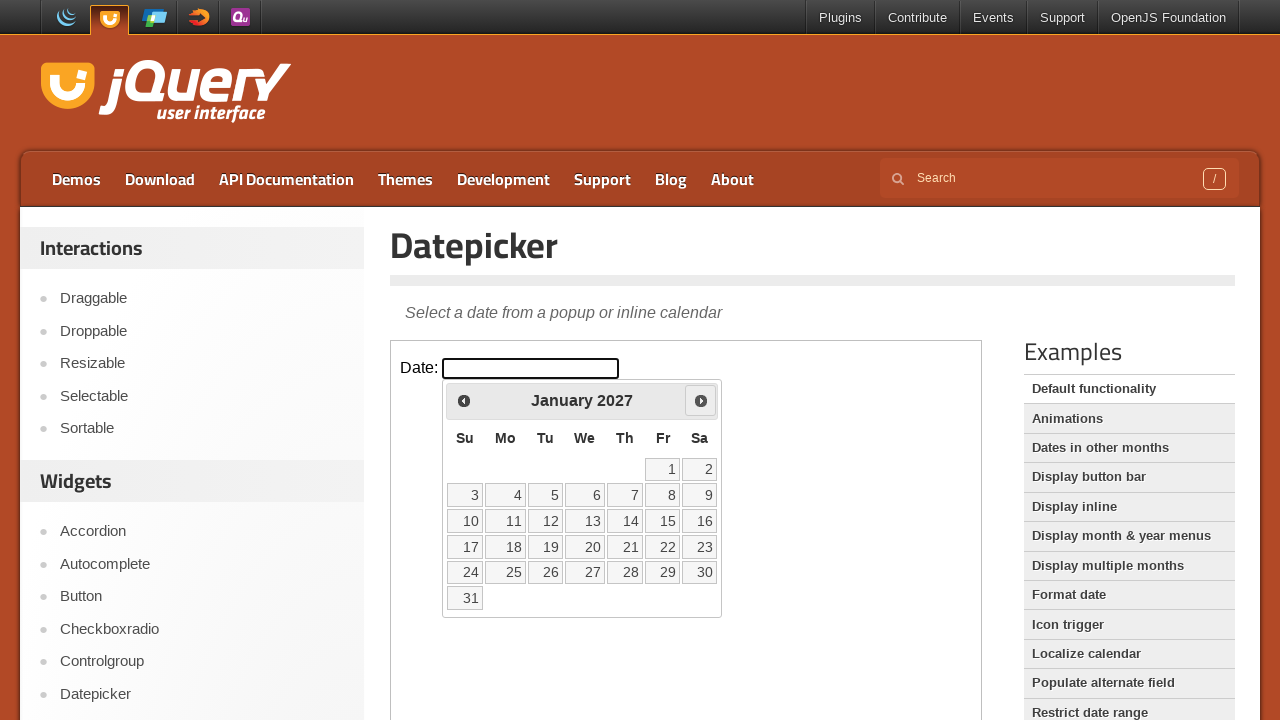

Checked current date picker state: January 2027
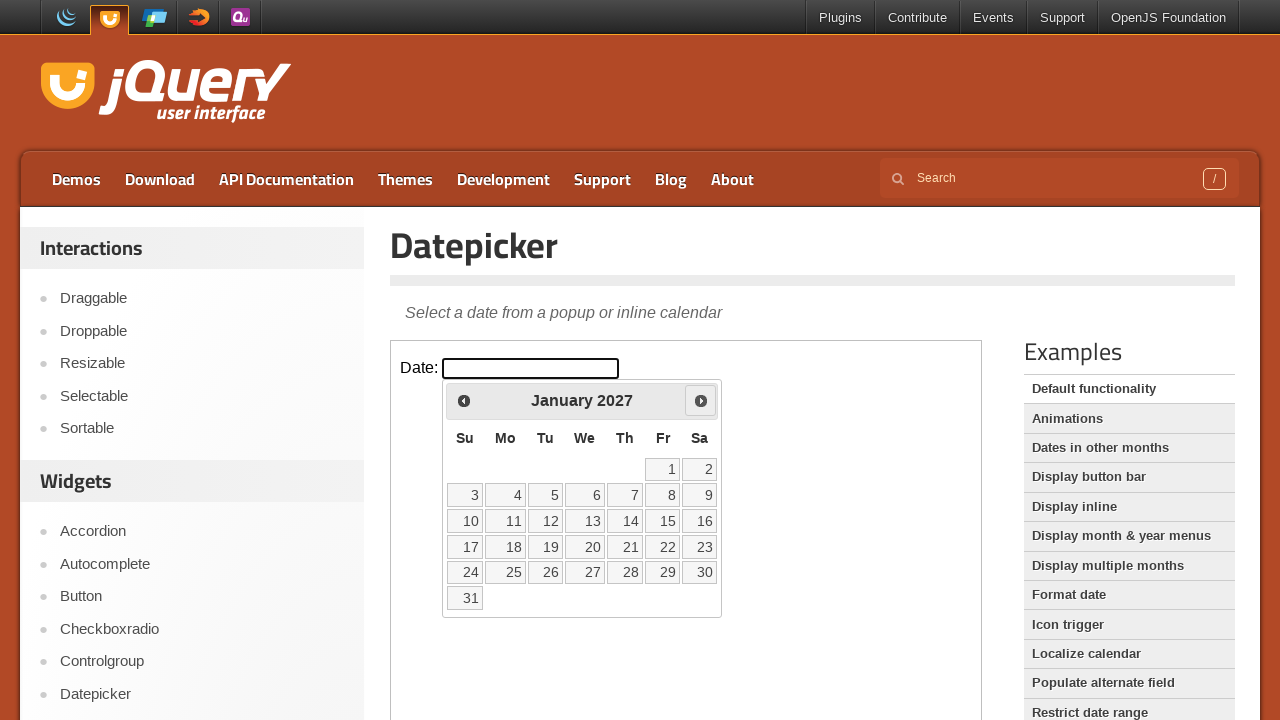

Clicked Next button to navigate to next month at (701, 400) on .demo-frame >> internal:control=enter-frame >> a[title='Next']
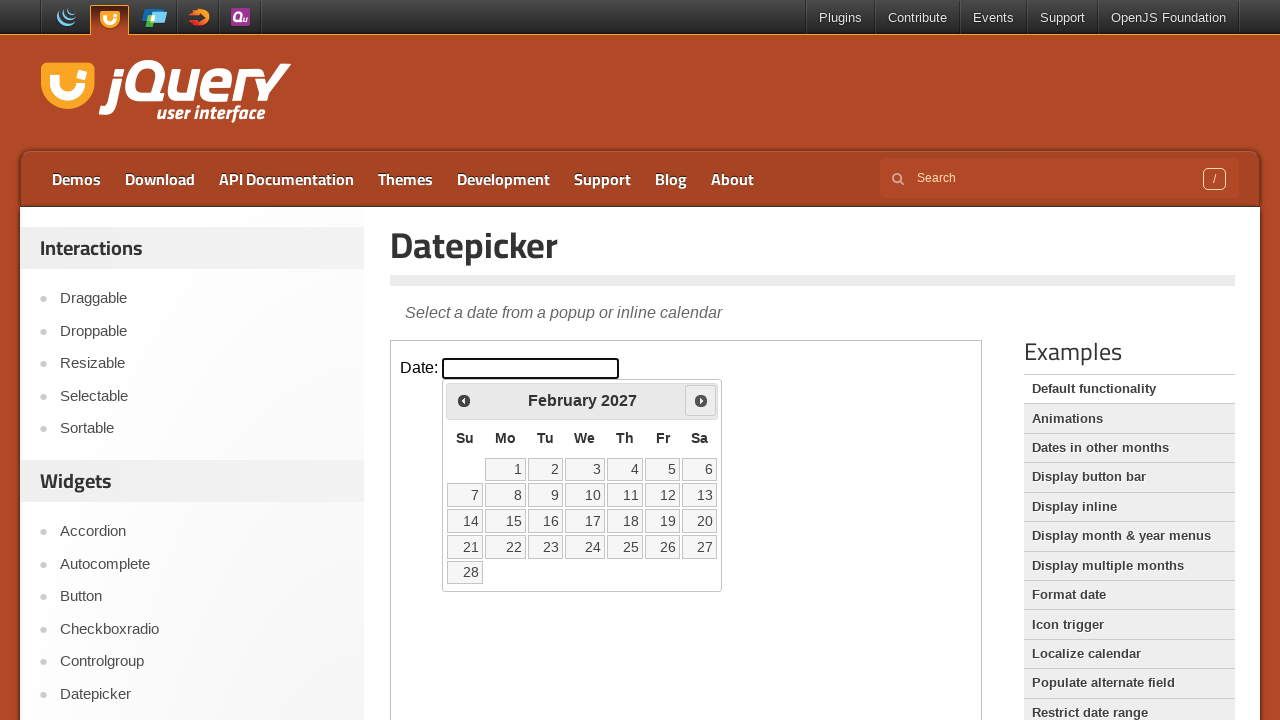

Waited 200ms for calendar to update
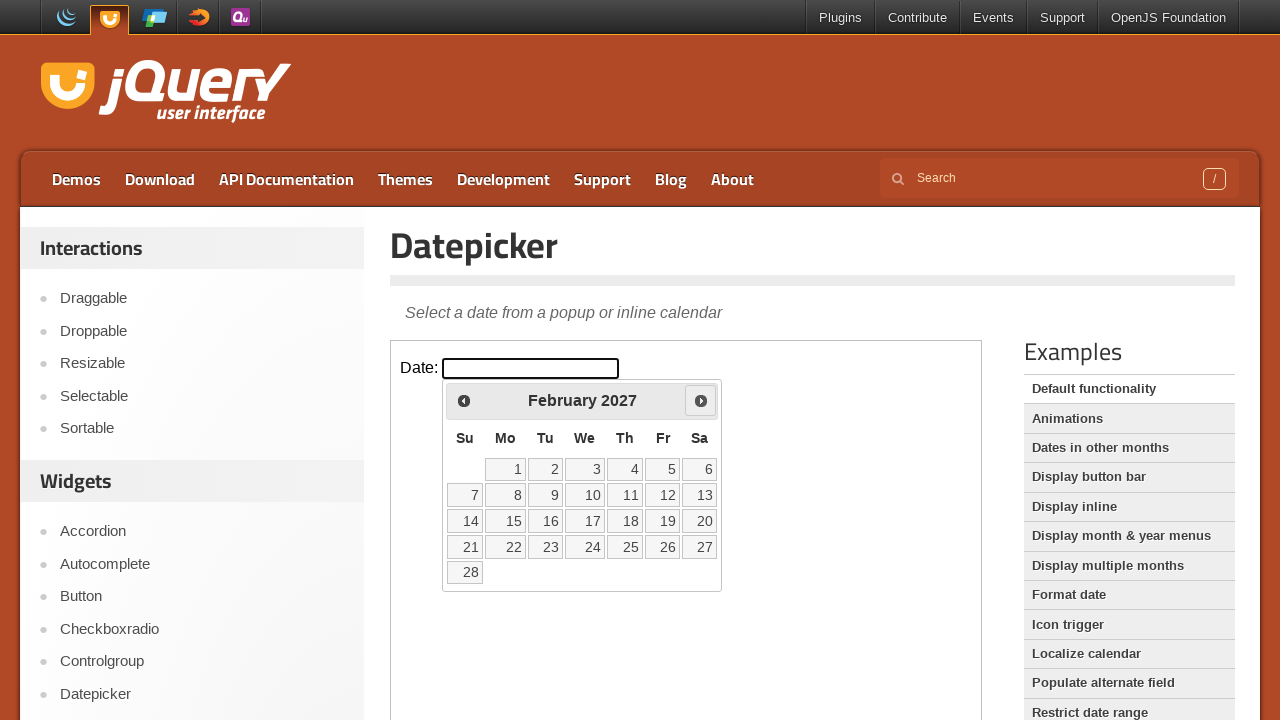

Checked current date picker state: February 2027
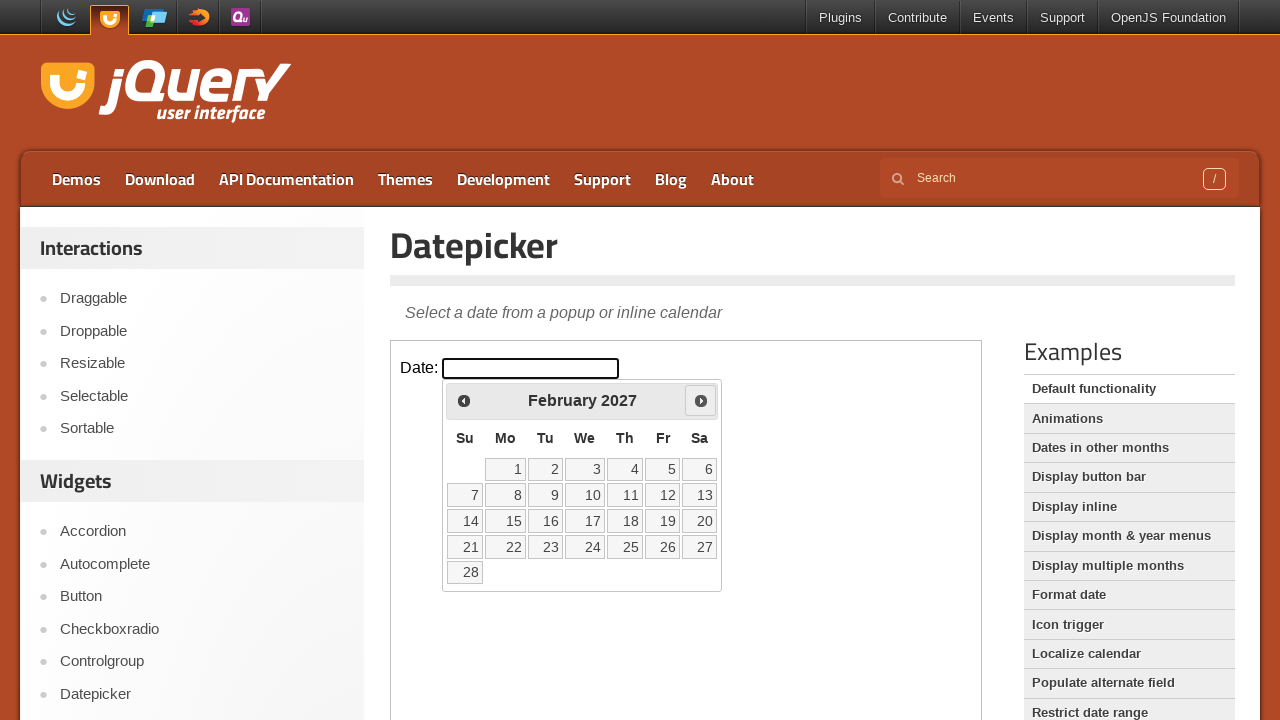

Clicked Next button to navigate to next month at (701, 400) on .demo-frame >> internal:control=enter-frame >> a[title='Next']
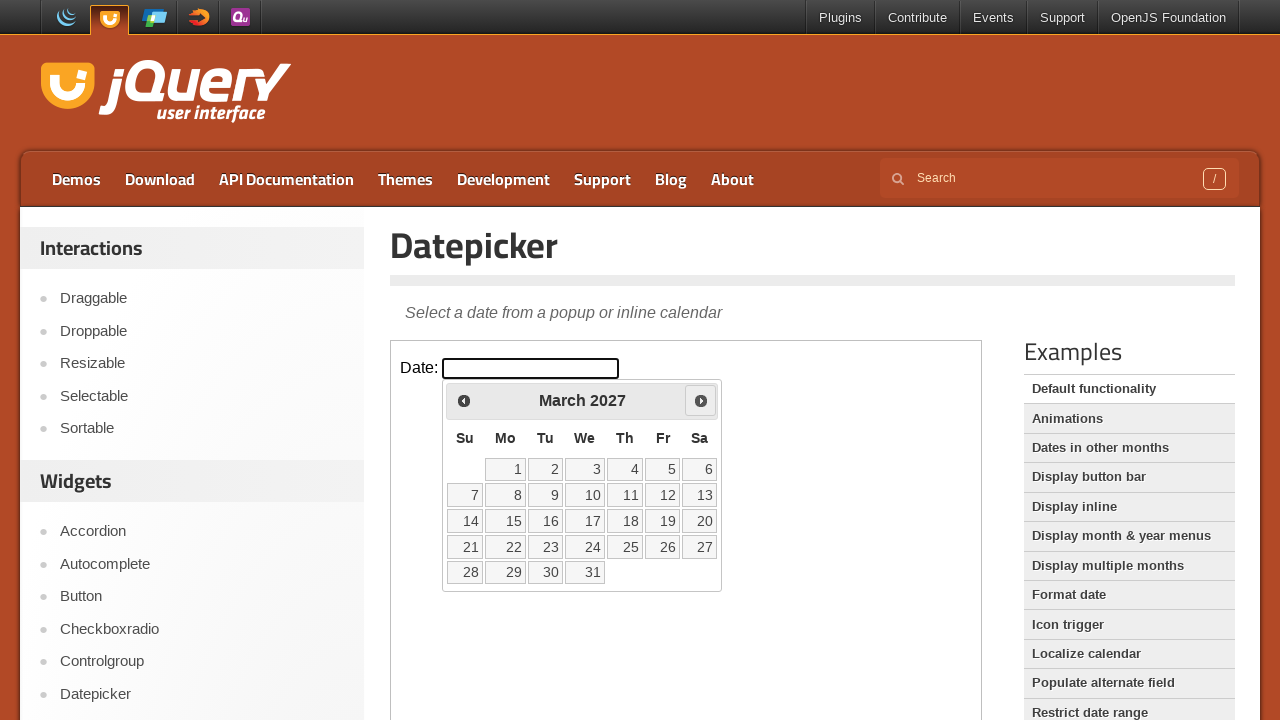

Waited 200ms for calendar to update
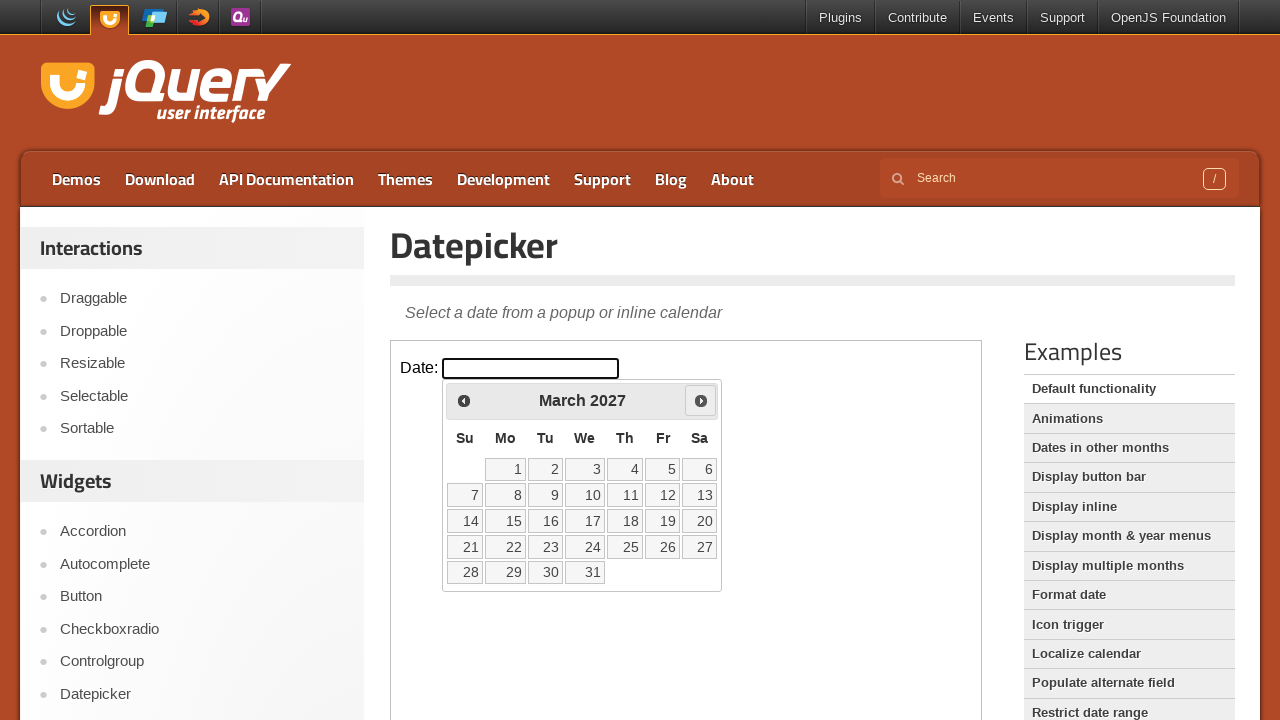

Checked current date picker state: March 2027
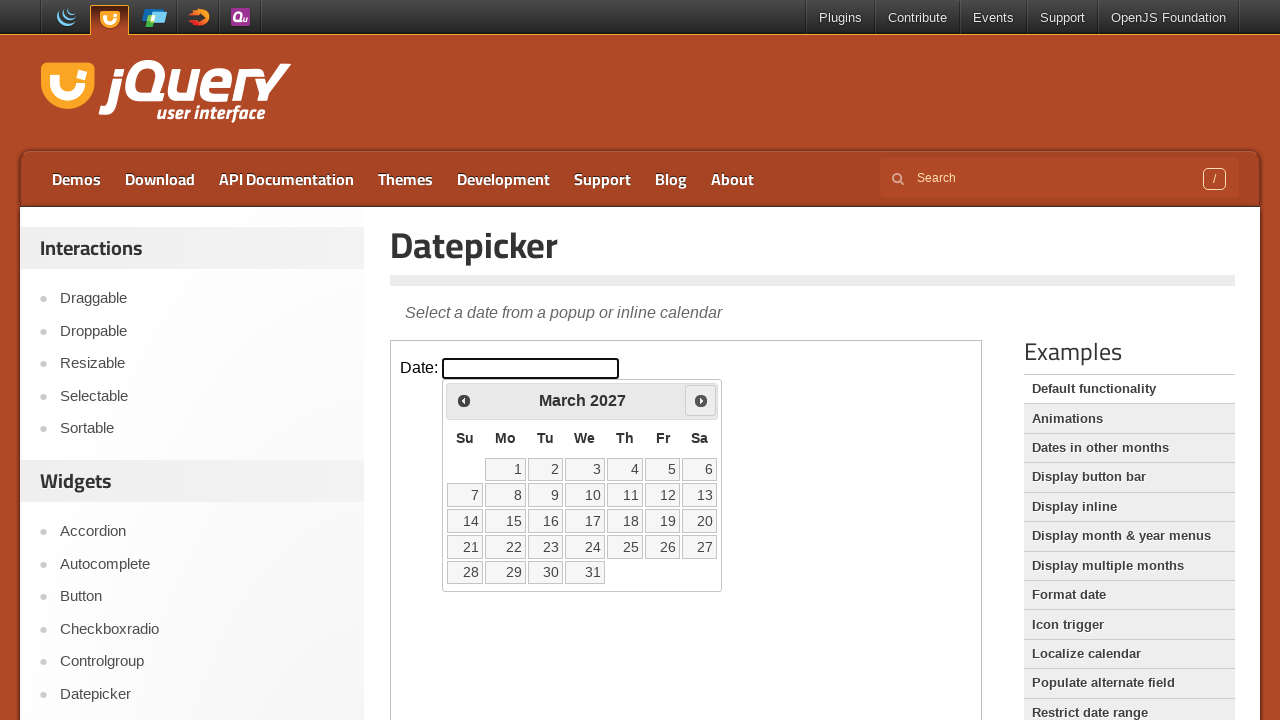

Clicked Next button to navigate to next month at (701, 400) on .demo-frame >> internal:control=enter-frame >> a[title='Next']
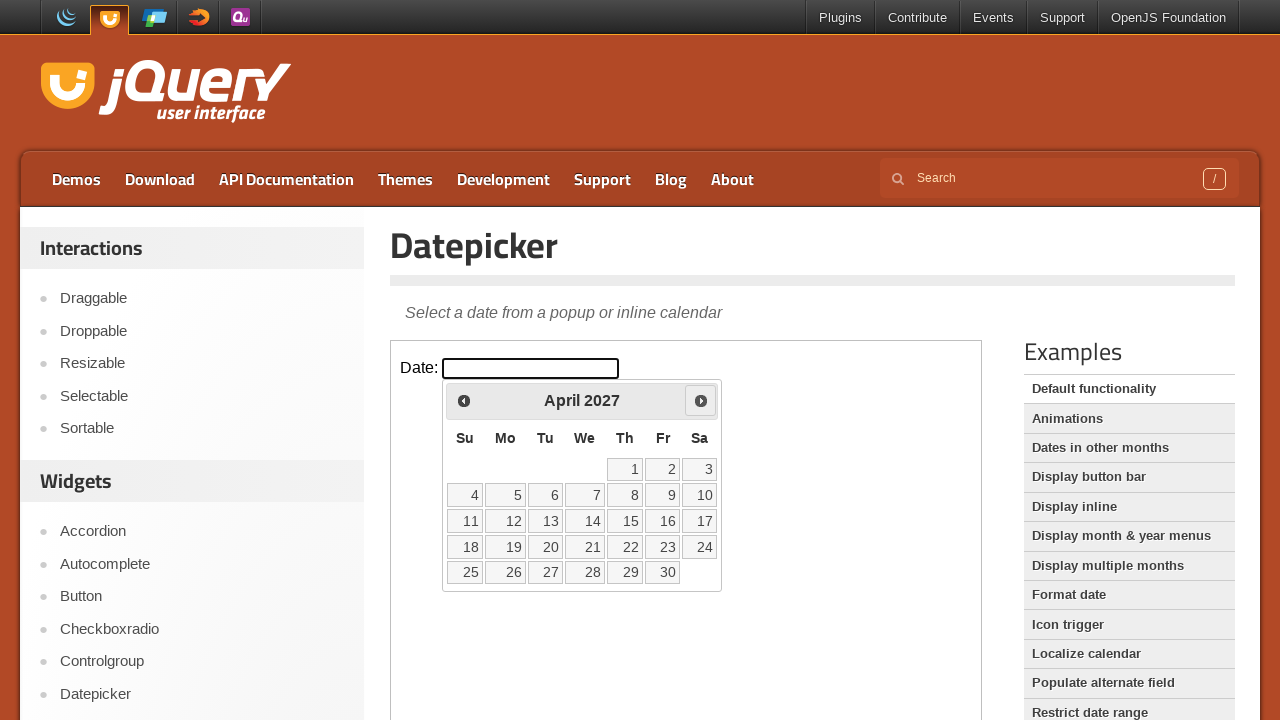

Waited 200ms for calendar to update
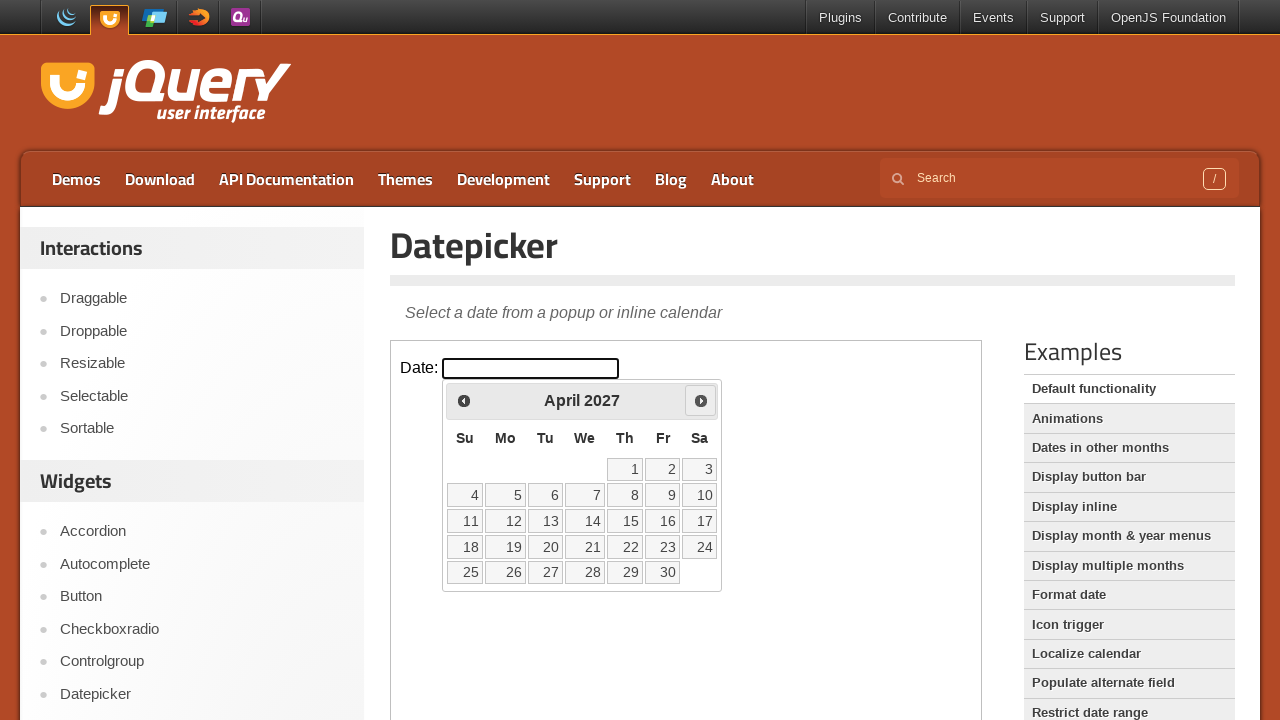

Checked current date picker state: April 2027
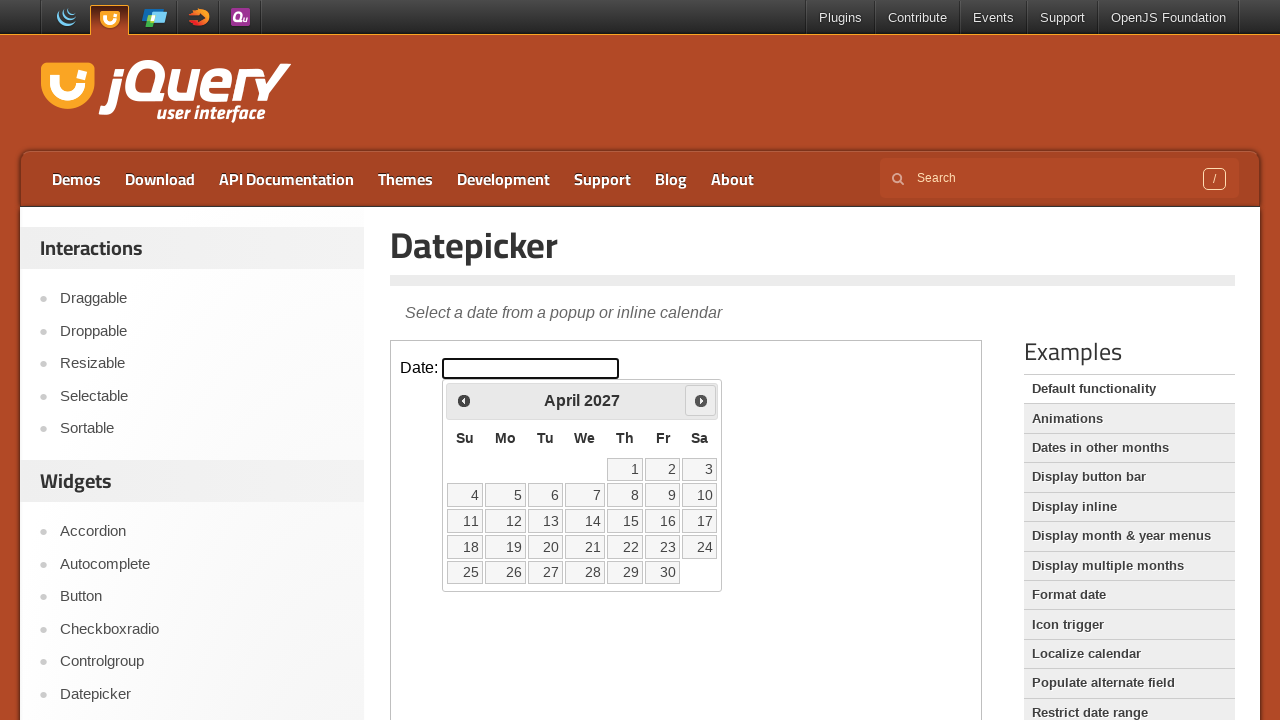

Clicked Next button to navigate to next month at (701, 400) on .demo-frame >> internal:control=enter-frame >> a[title='Next']
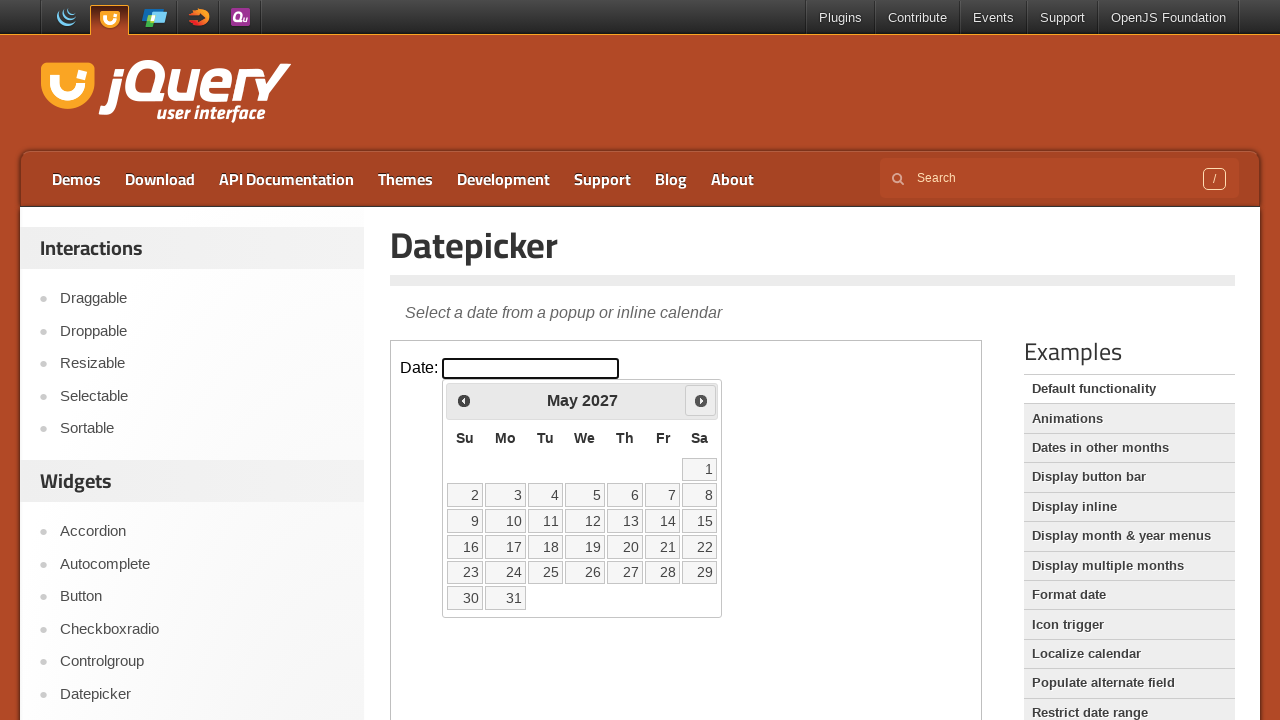

Waited 200ms for calendar to update
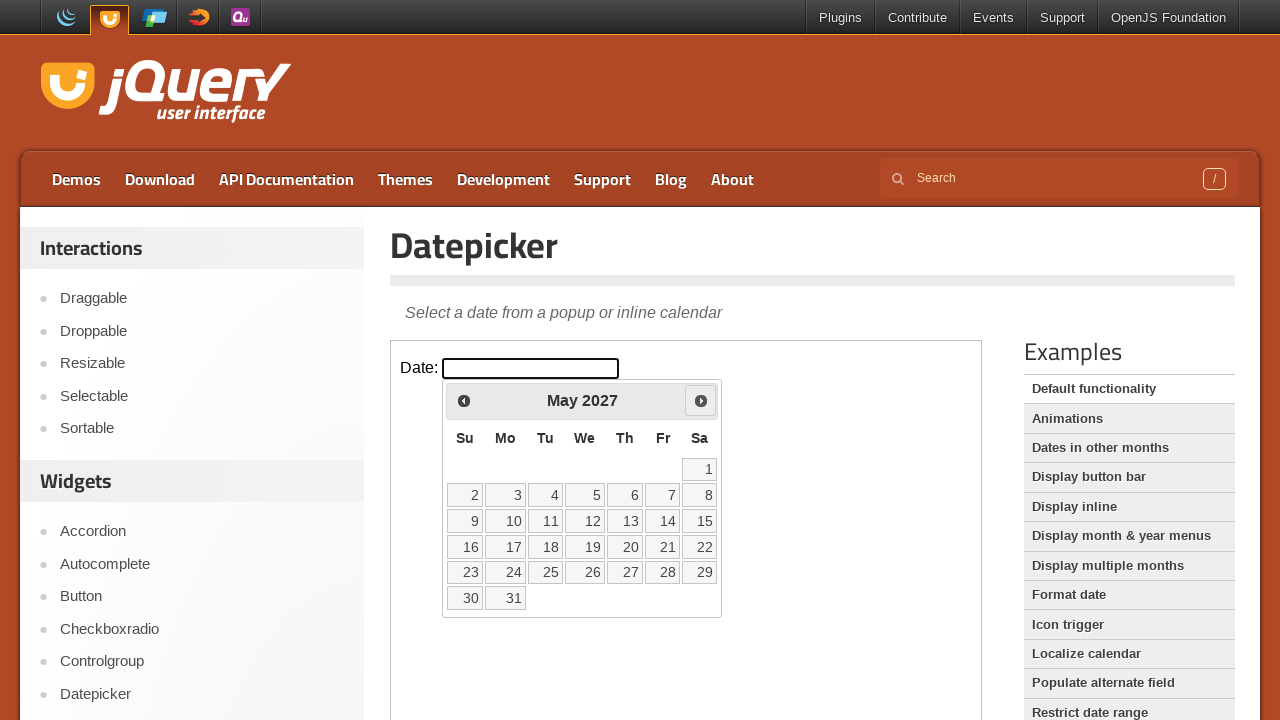

Checked current date picker state: May 2027
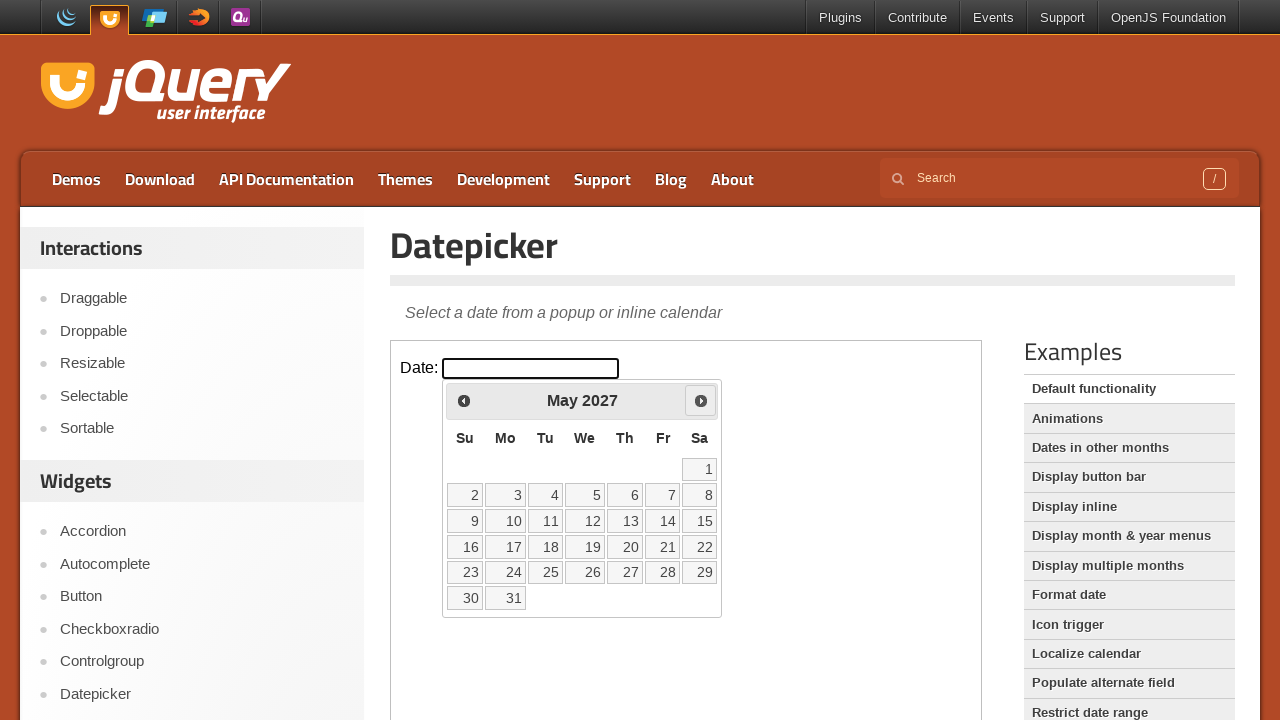

Clicked Next button to navigate to next month at (701, 400) on .demo-frame >> internal:control=enter-frame >> a[title='Next']
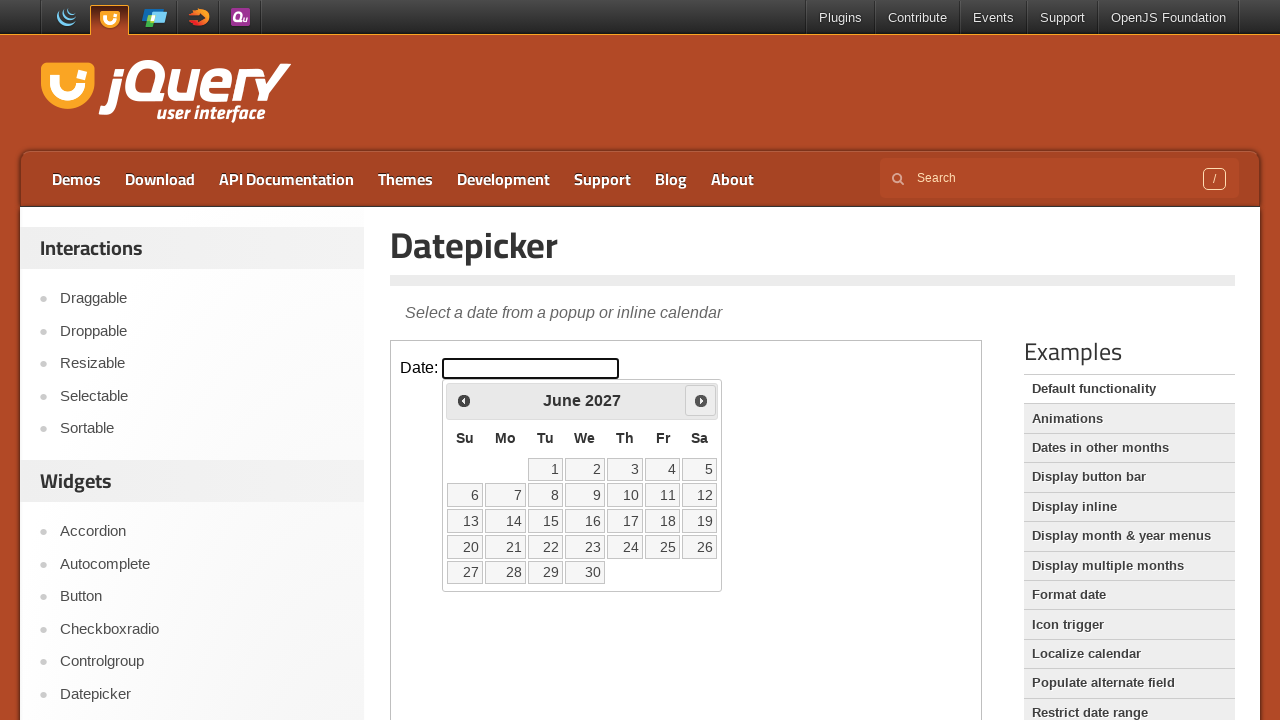

Waited 200ms for calendar to update
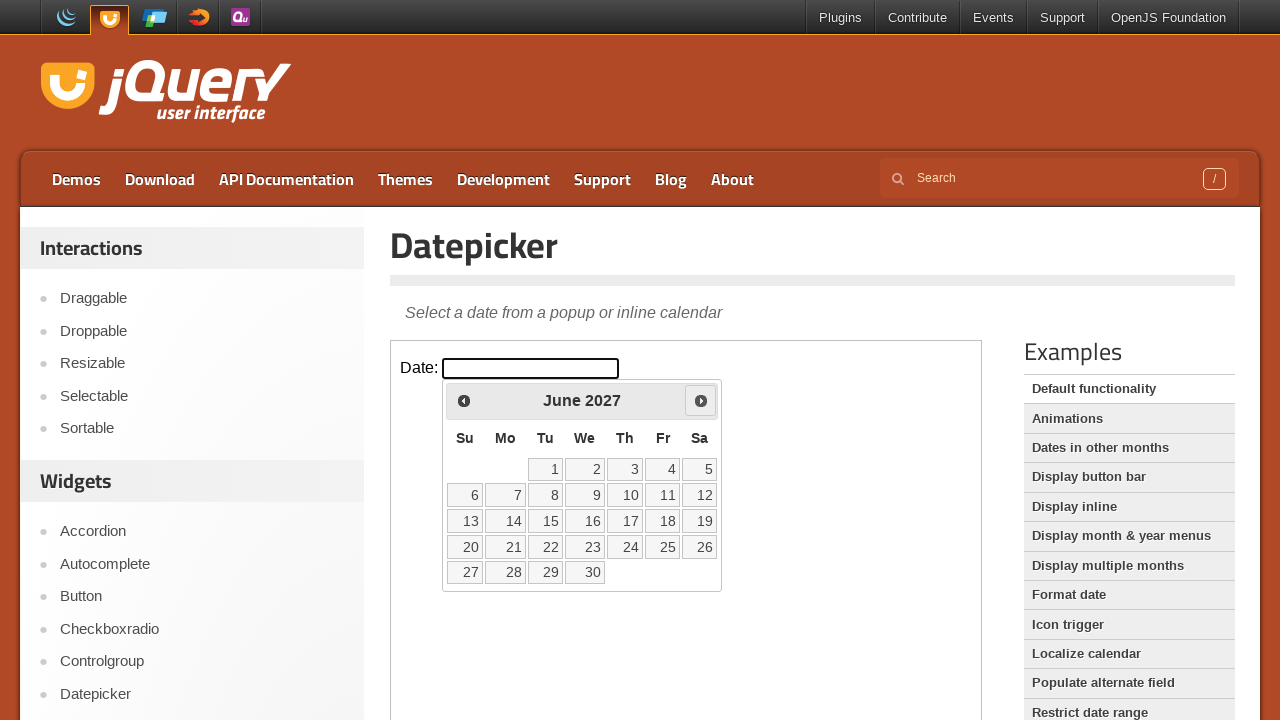

Checked current date picker state: June 2027
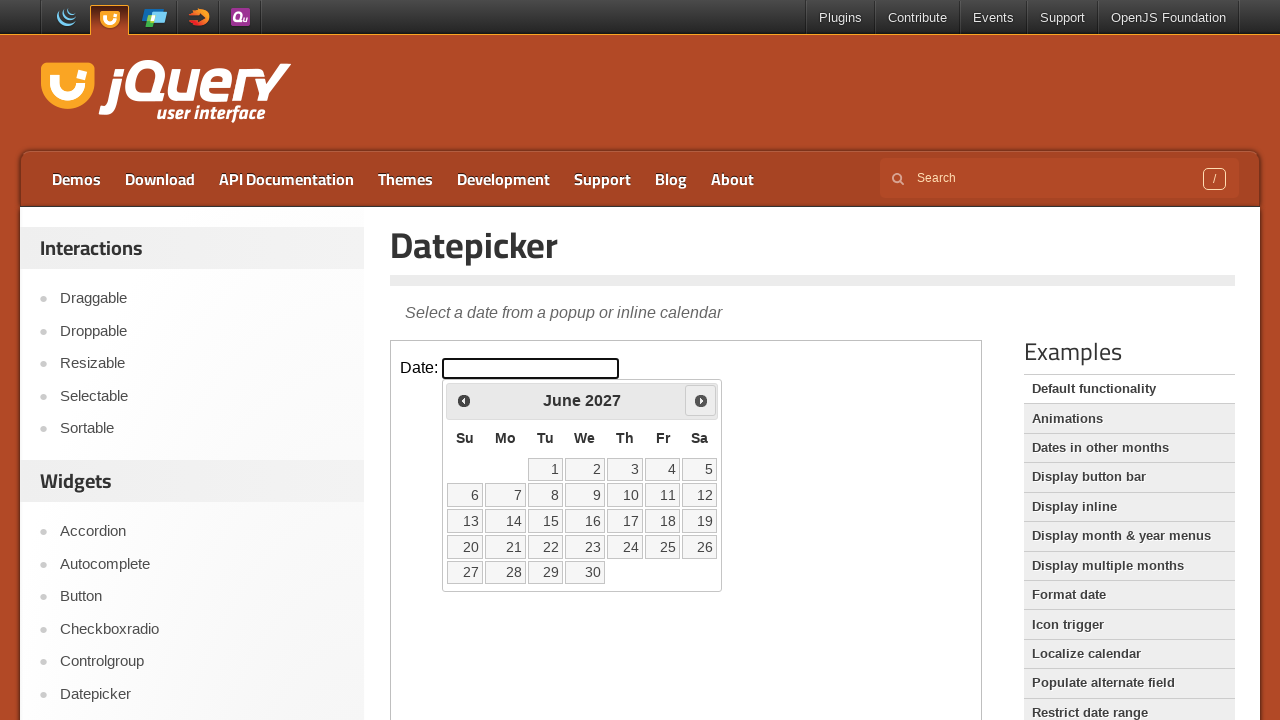

Clicked Next button to navigate to next month at (701, 400) on .demo-frame >> internal:control=enter-frame >> a[title='Next']
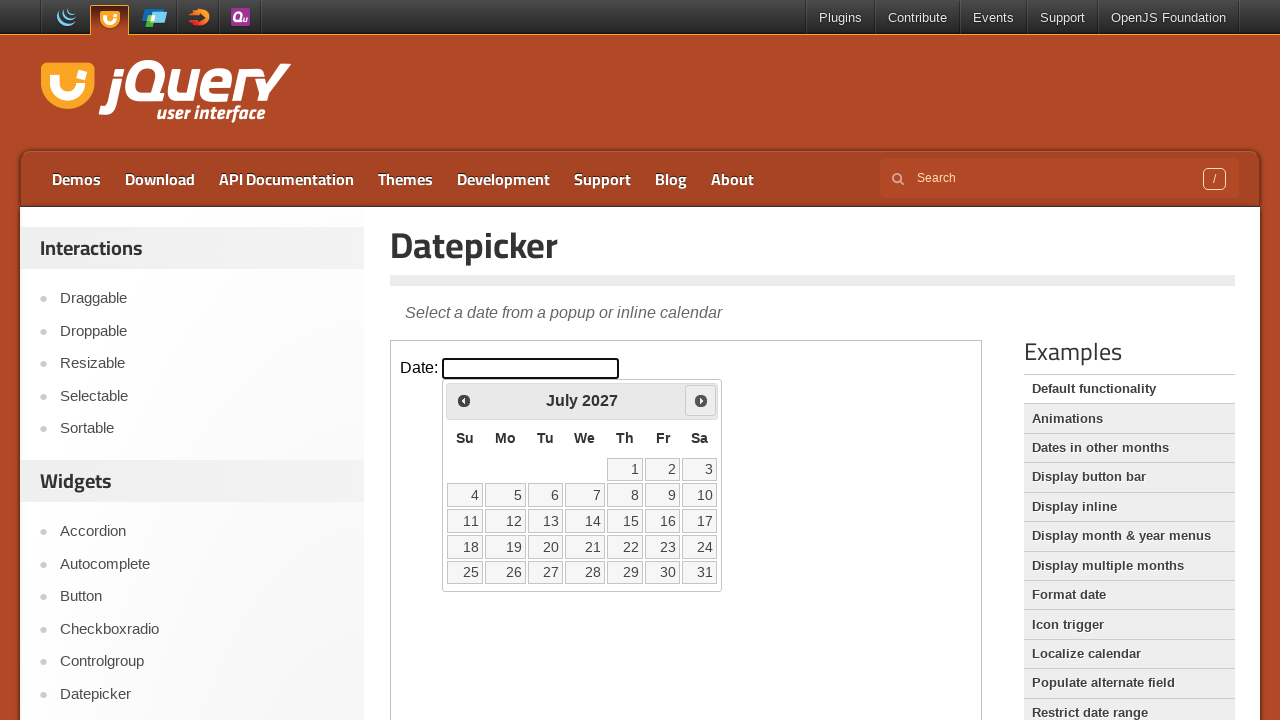

Waited 200ms for calendar to update
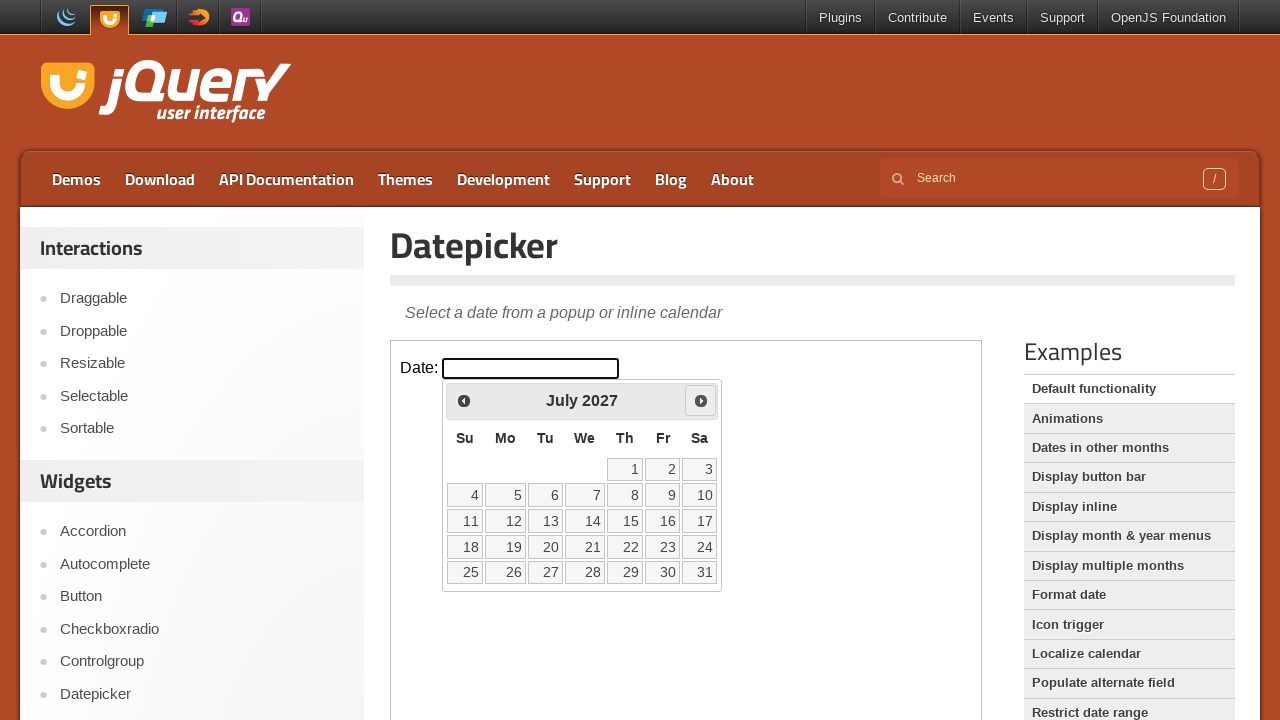

Checked current date picker state: July 2027
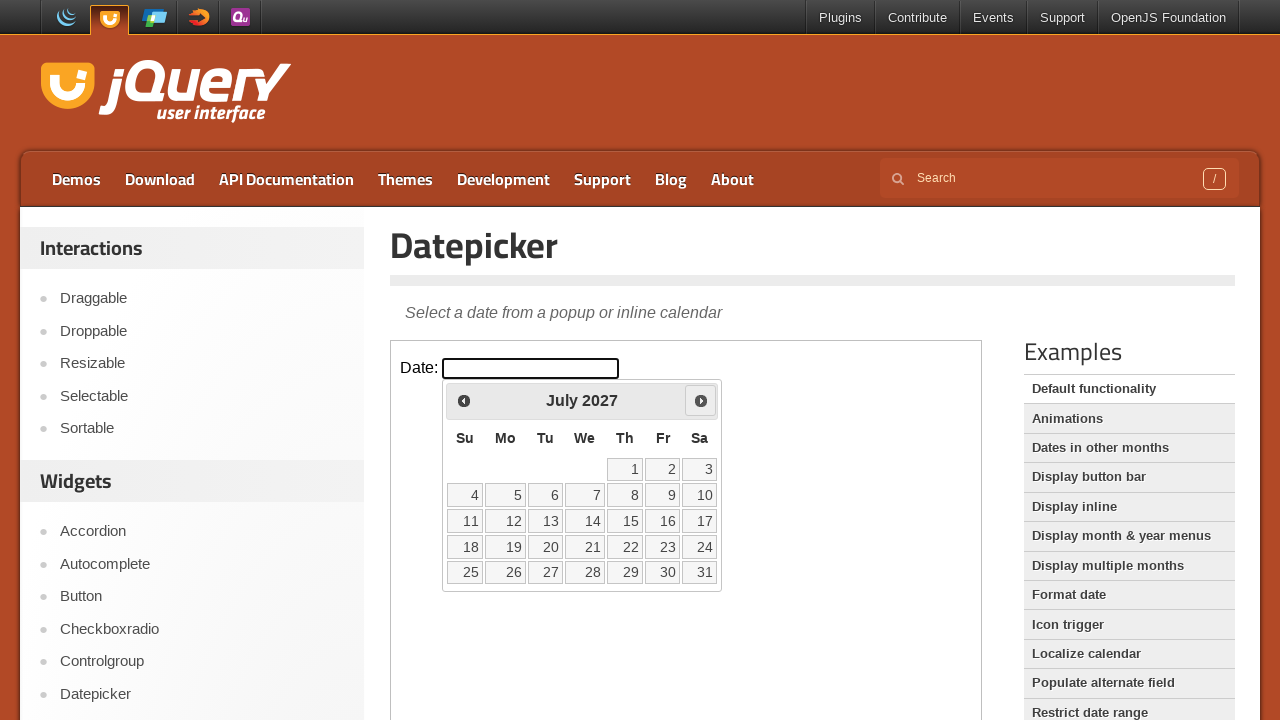

Clicked Next button to navigate to next month at (701, 400) on .demo-frame >> internal:control=enter-frame >> a[title='Next']
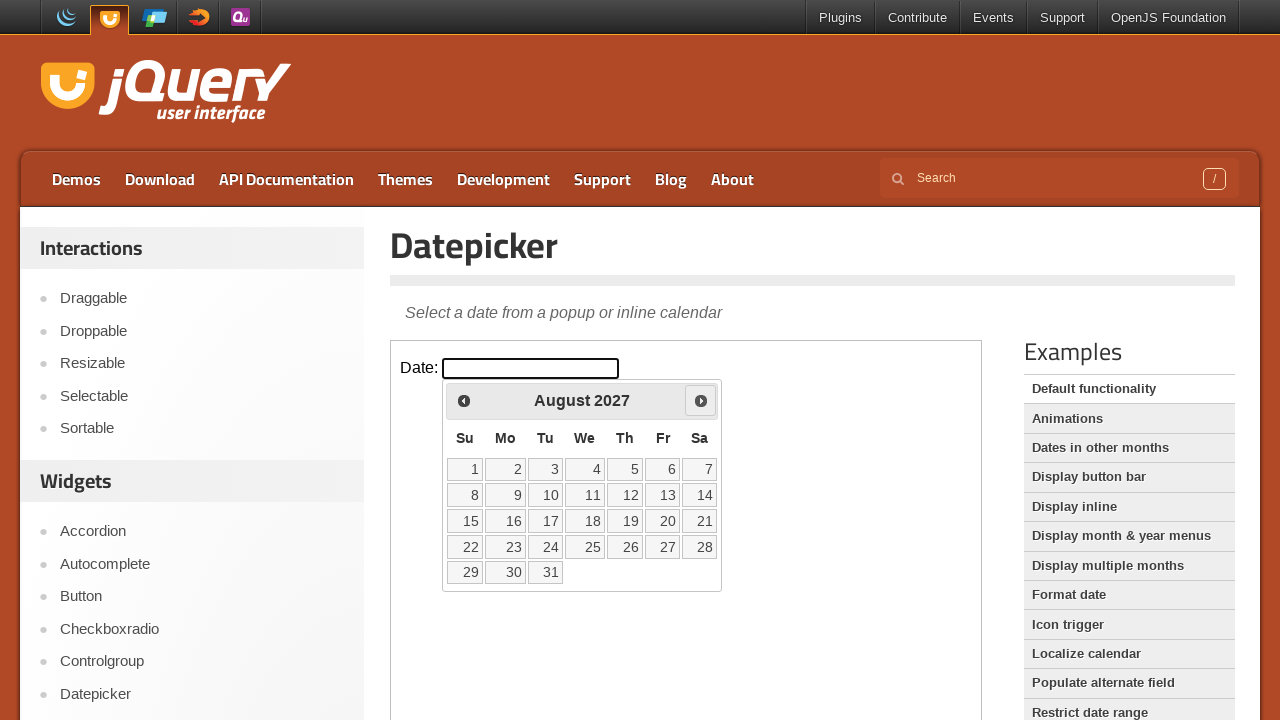

Waited 200ms for calendar to update
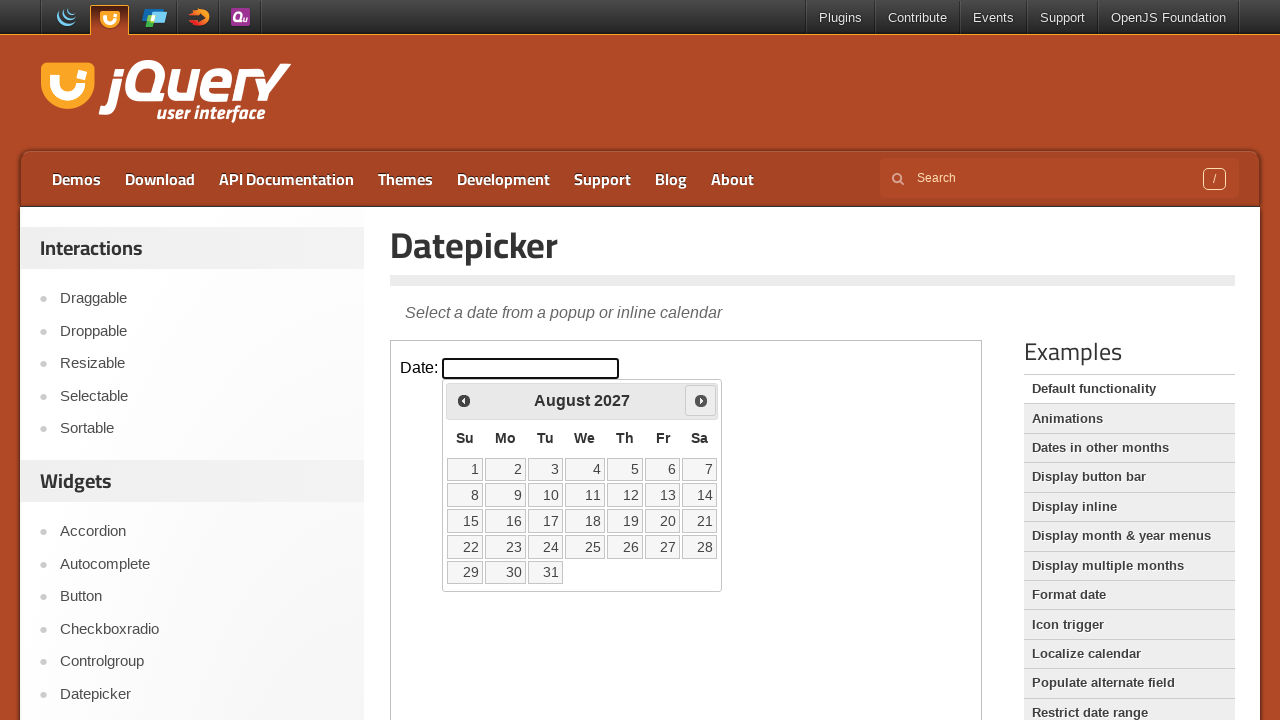

Checked current date picker state: August 2027
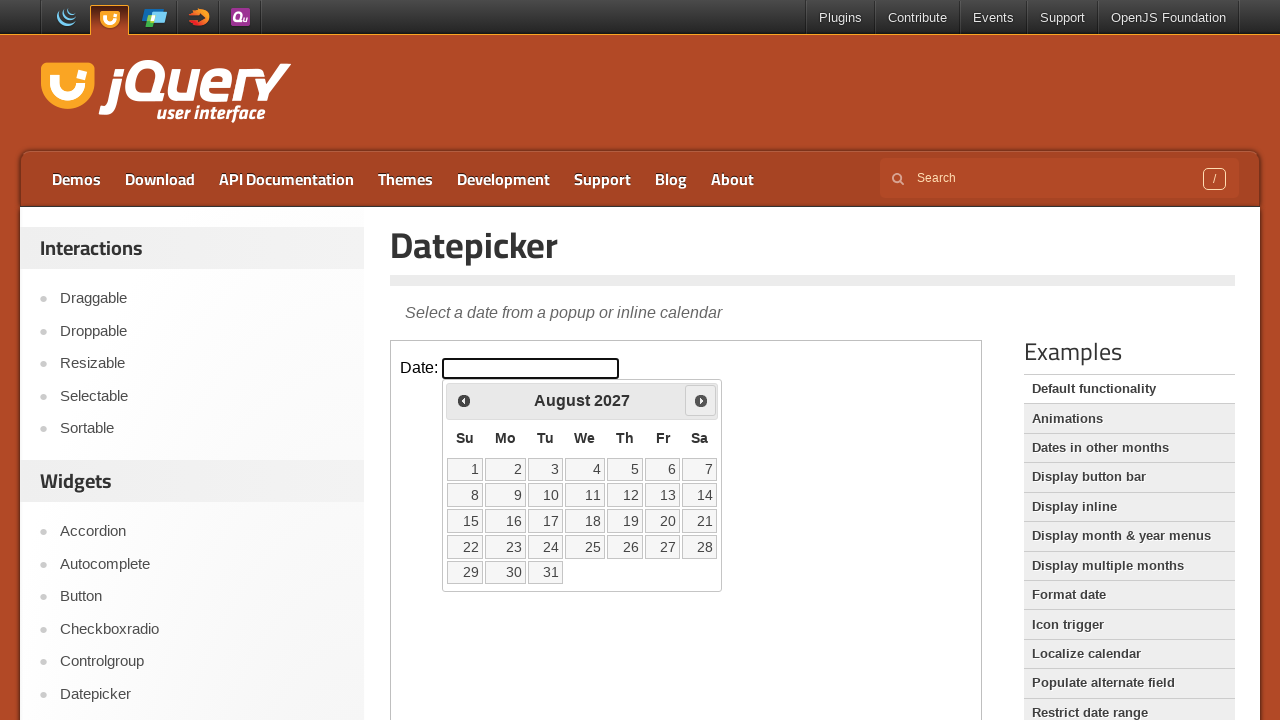

Clicked Next button to navigate to next month at (701, 400) on .demo-frame >> internal:control=enter-frame >> a[title='Next']
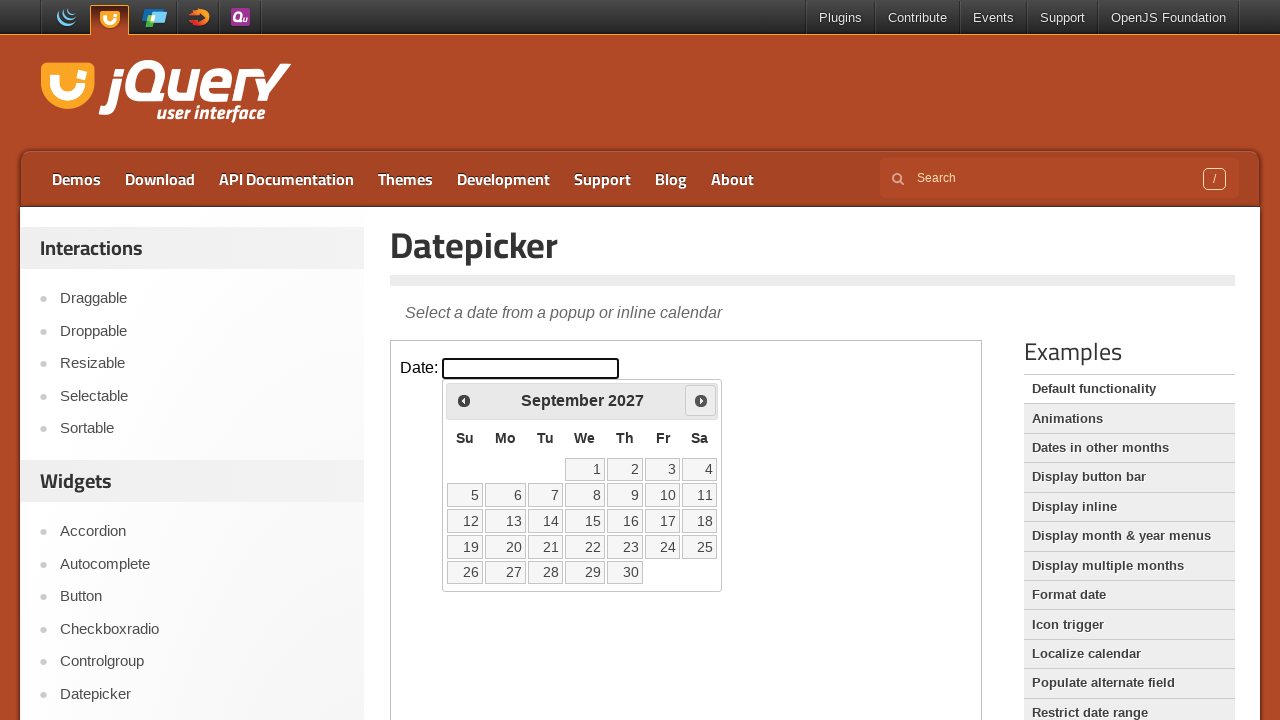

Waited 200ms for calendar to update
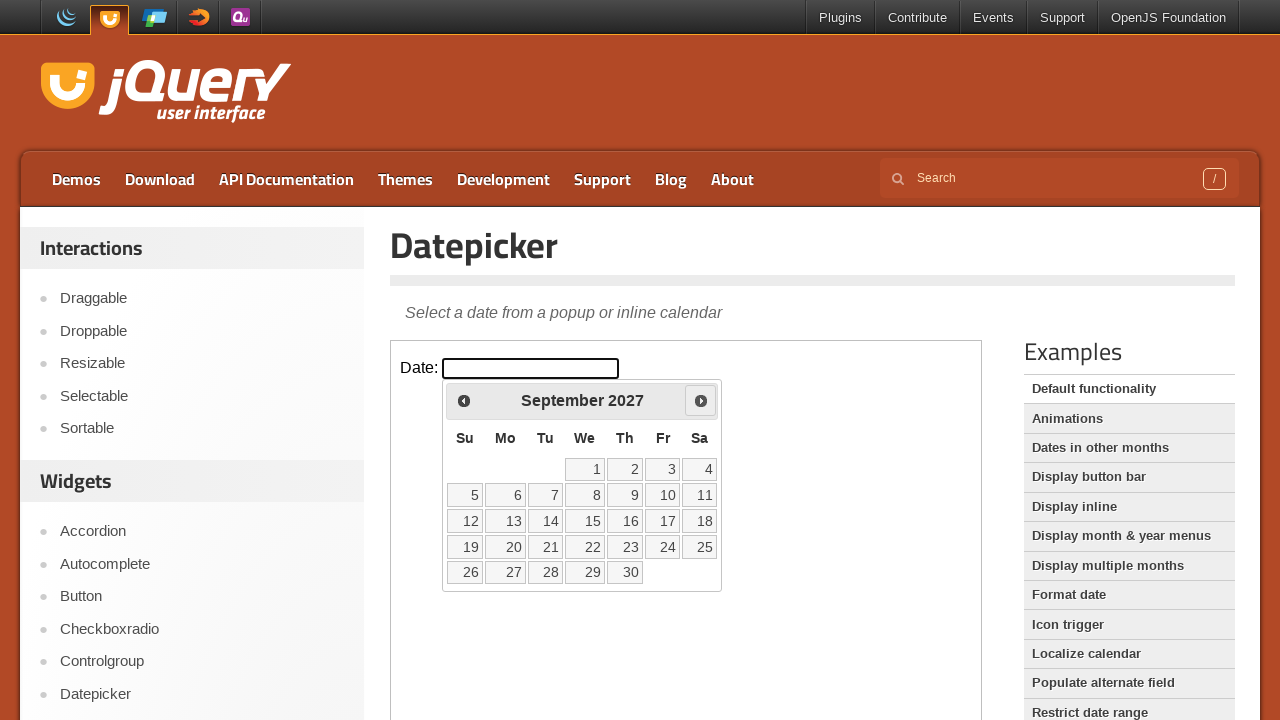

Checked current date picker state: September 2027
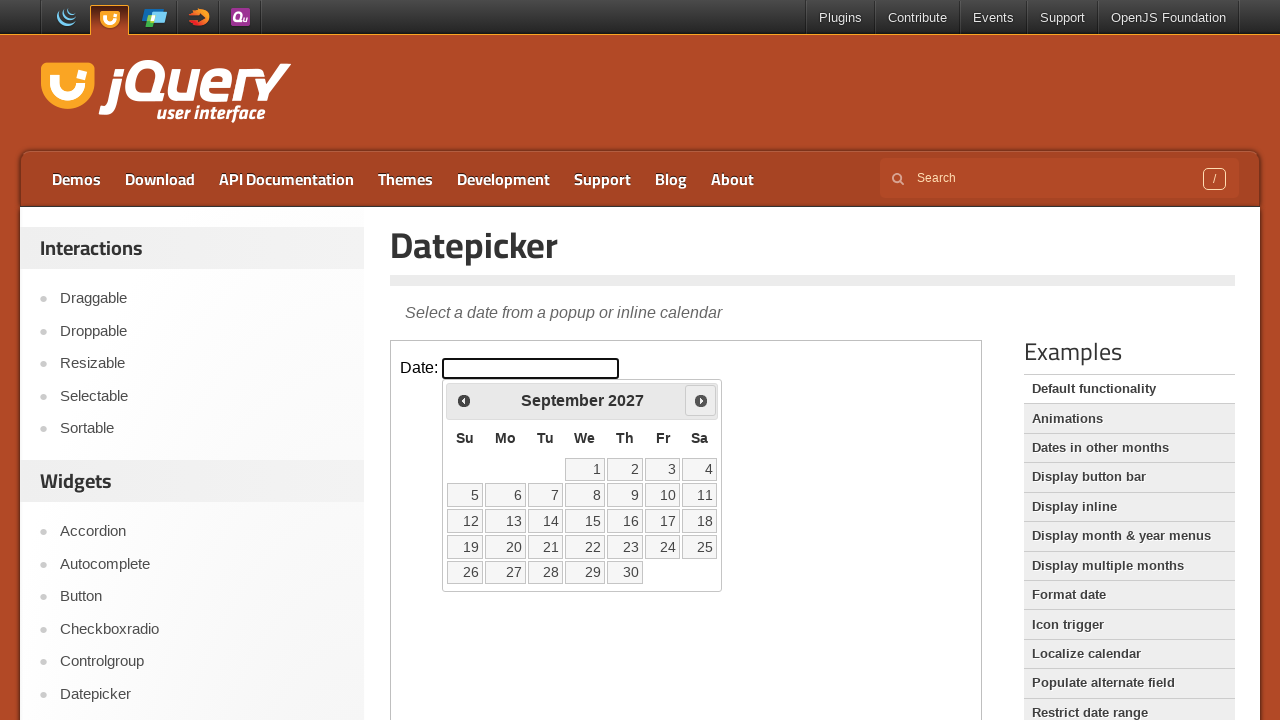

Clicked Next button to navigate to next month at (701, 400) on .demo-frame >> internal:control=enter-frame >> a[title='Next']
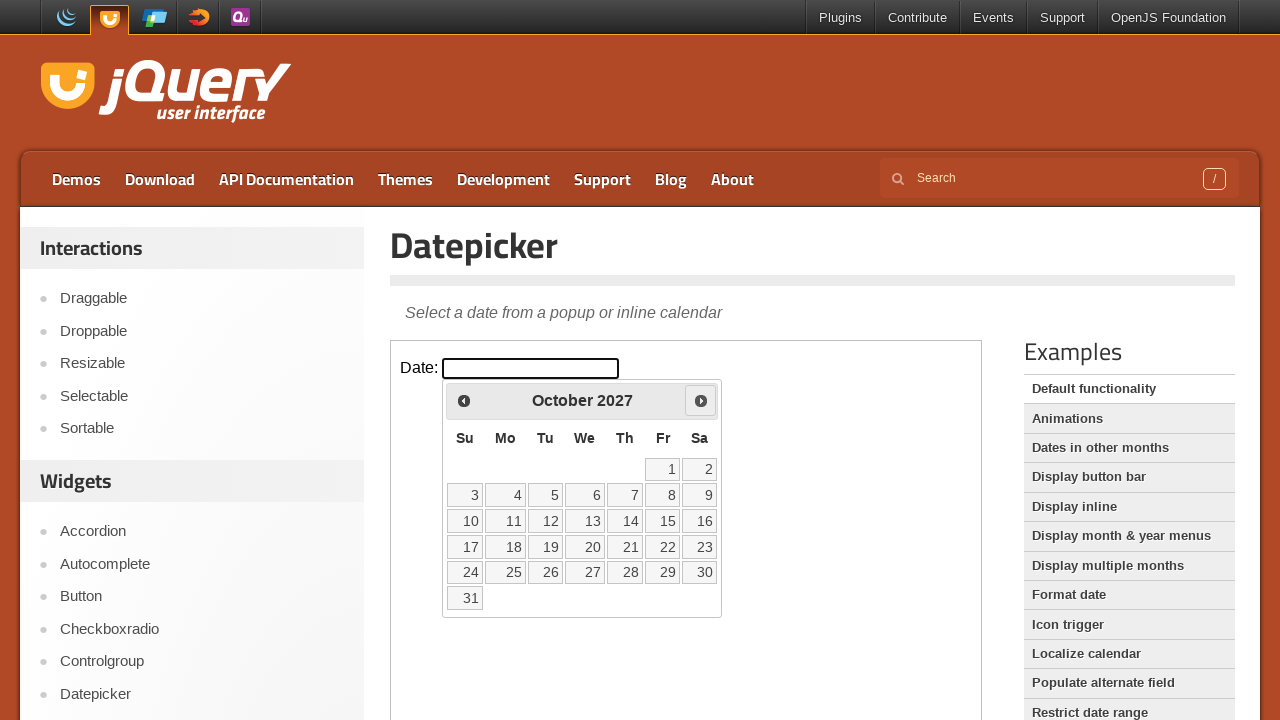

Waited 200ms for calendar to update
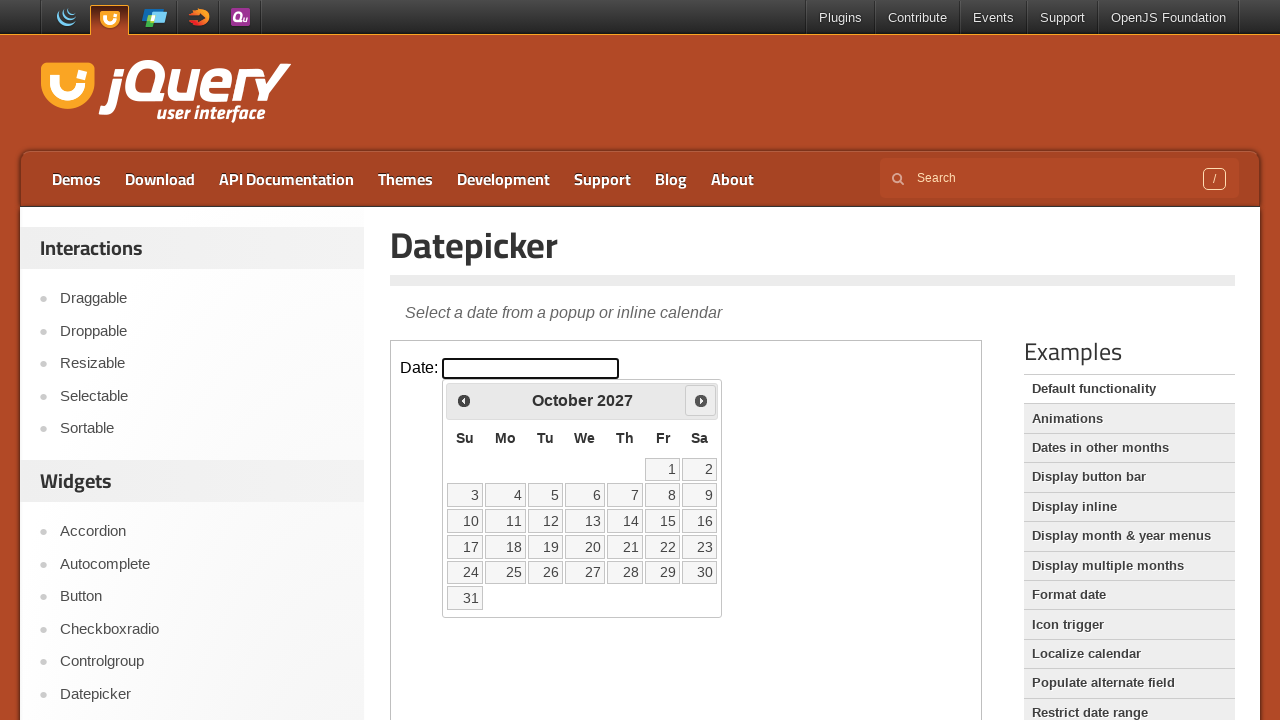

Checked current date picker state: October 2027
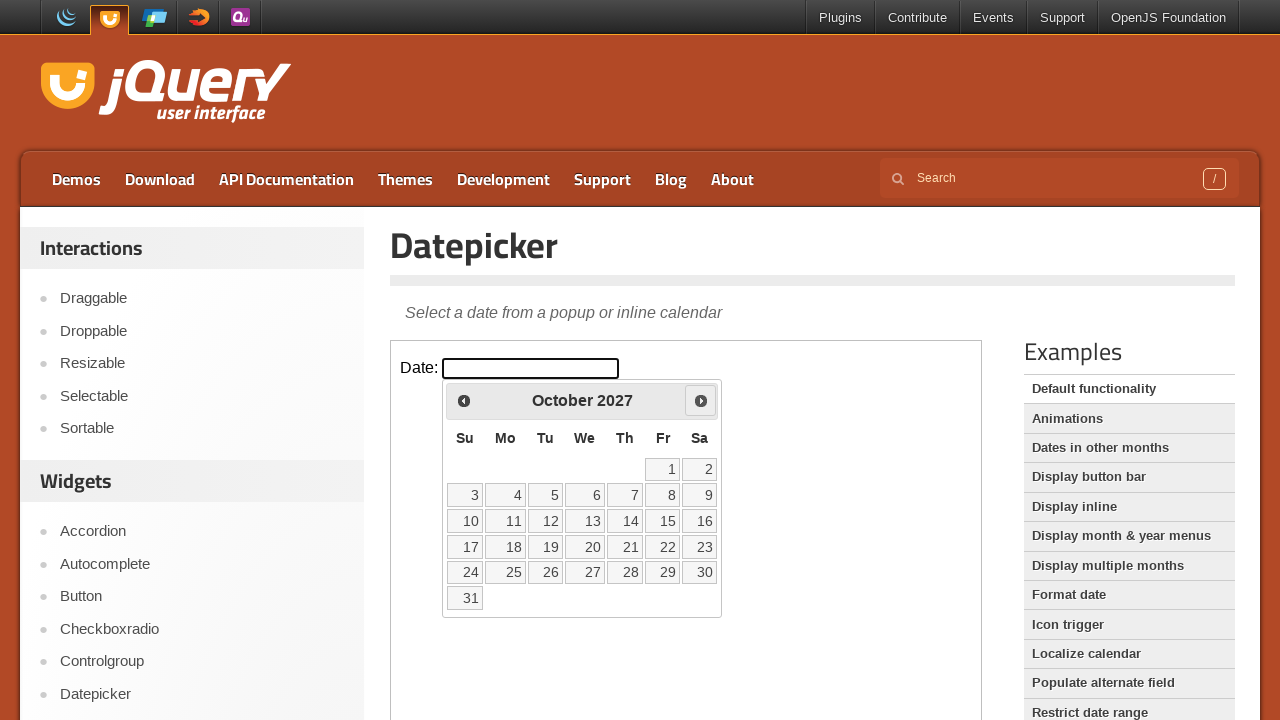

Clicked Next button to navigate to next month at (701, 400) on .demo-frame >> internal:control=enter-frame >> a[title='Next']
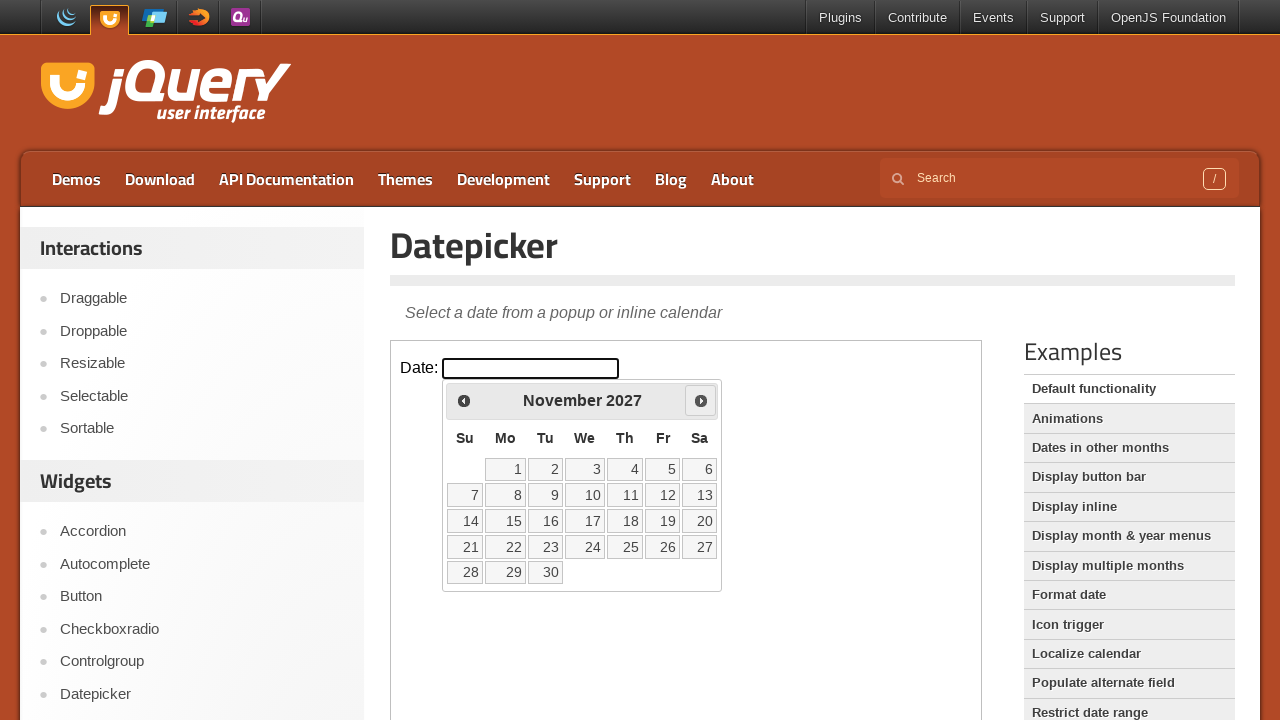

Waited 200ms for calendar to update
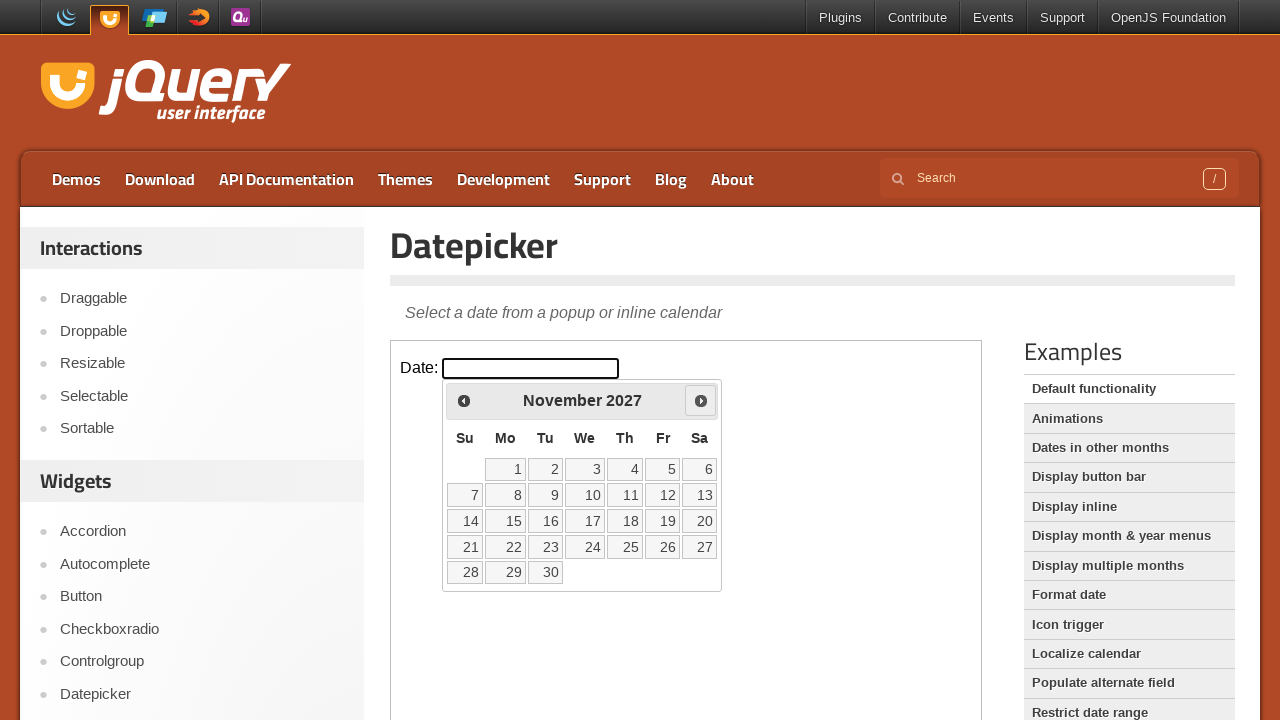

Checked current date picker state: November 2027
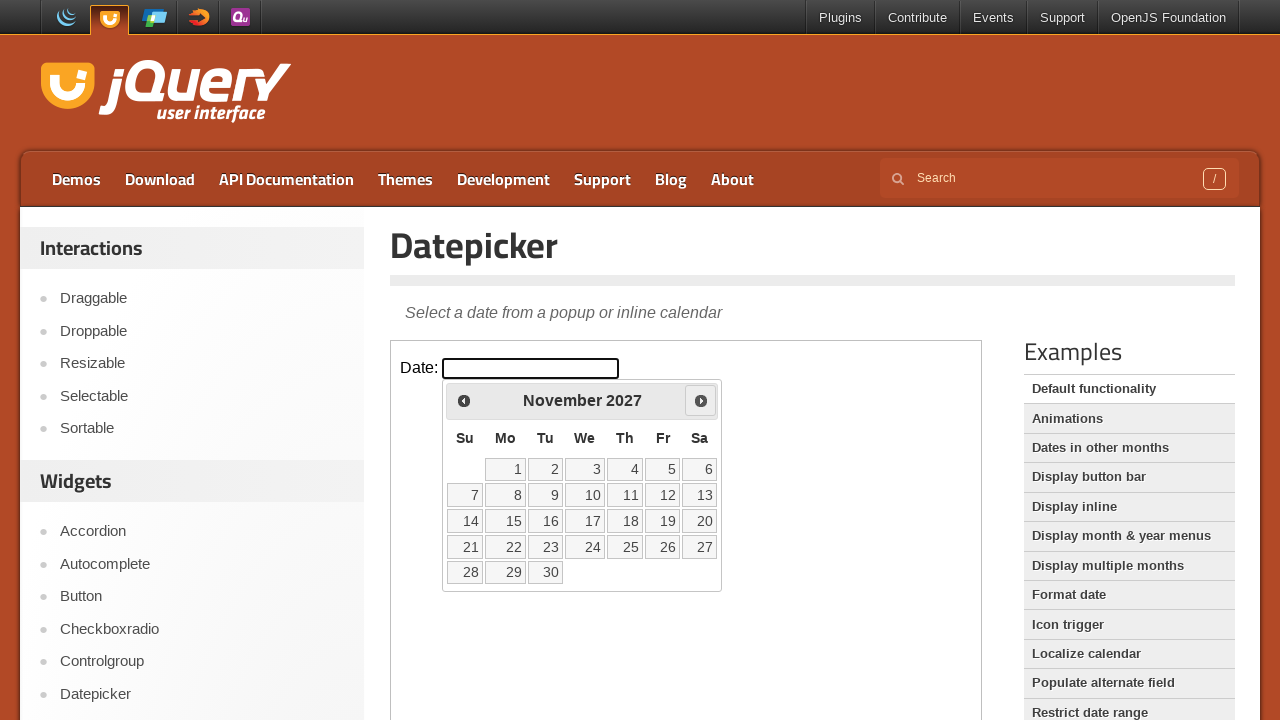

Clicked Next button to navigate to next month at (701, 400) on .demo-frame >> internal:control=enter-frame >> a[title='Next']
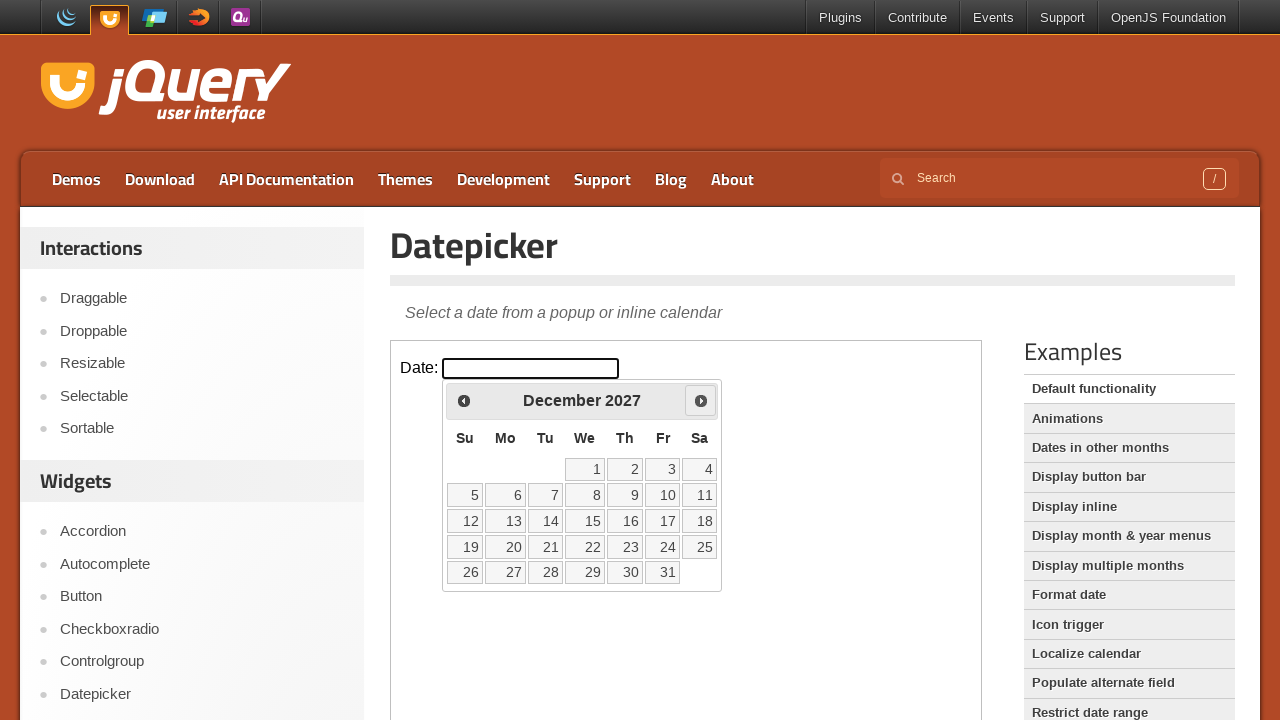

Waited 200ms for calendar to update
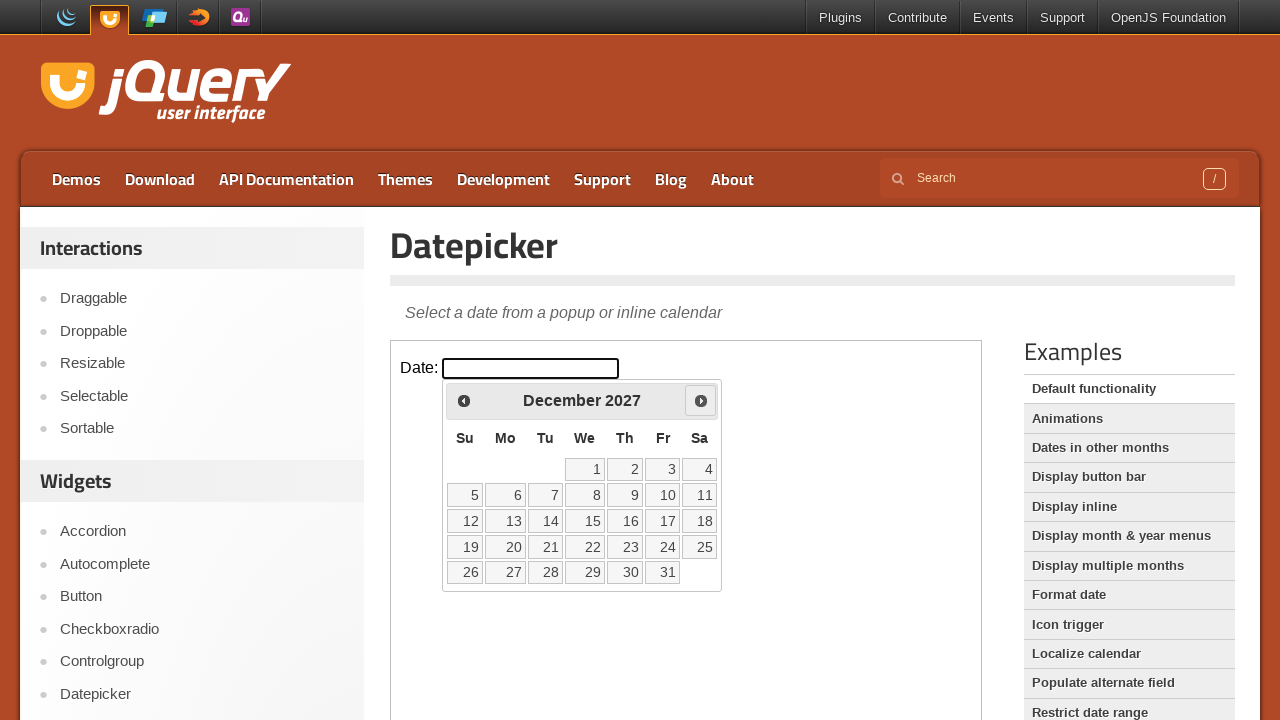

Checked current date picker state: December 2027
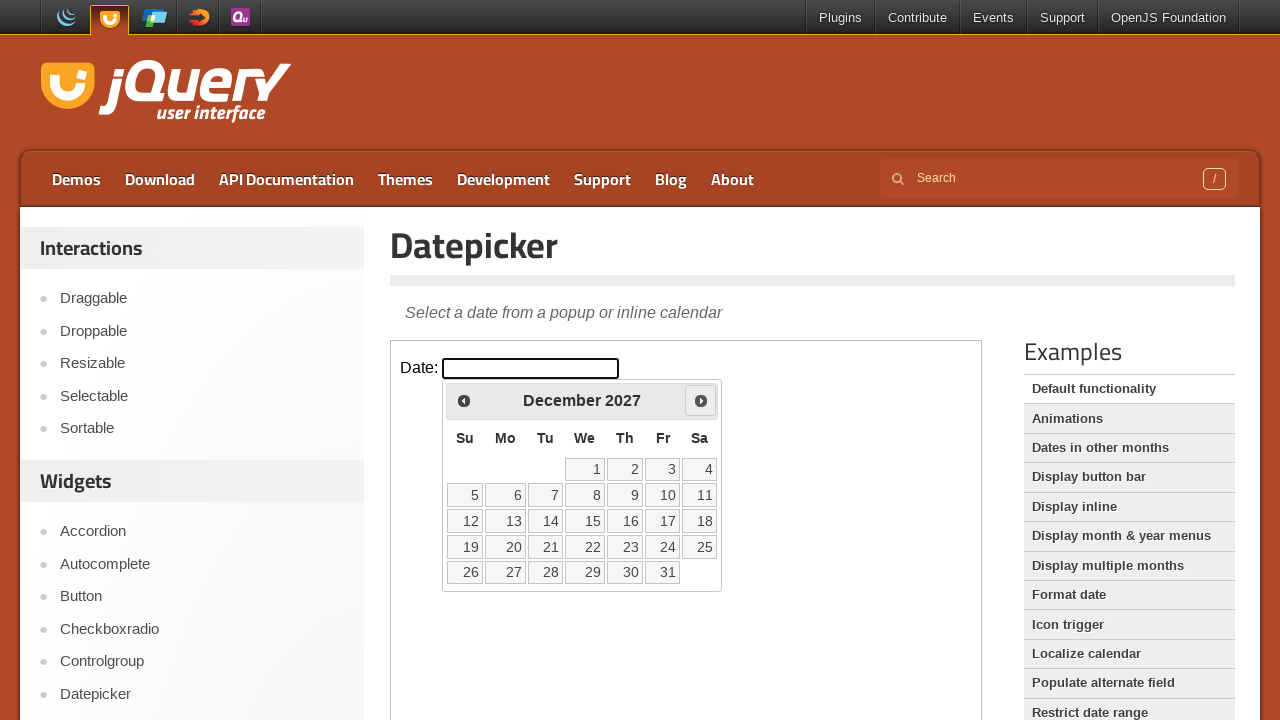

Selected day 15 from December 2027 calendar at (585, 521) on .demo-frame >> internal:control=enter-frame >> a:text-is('15')
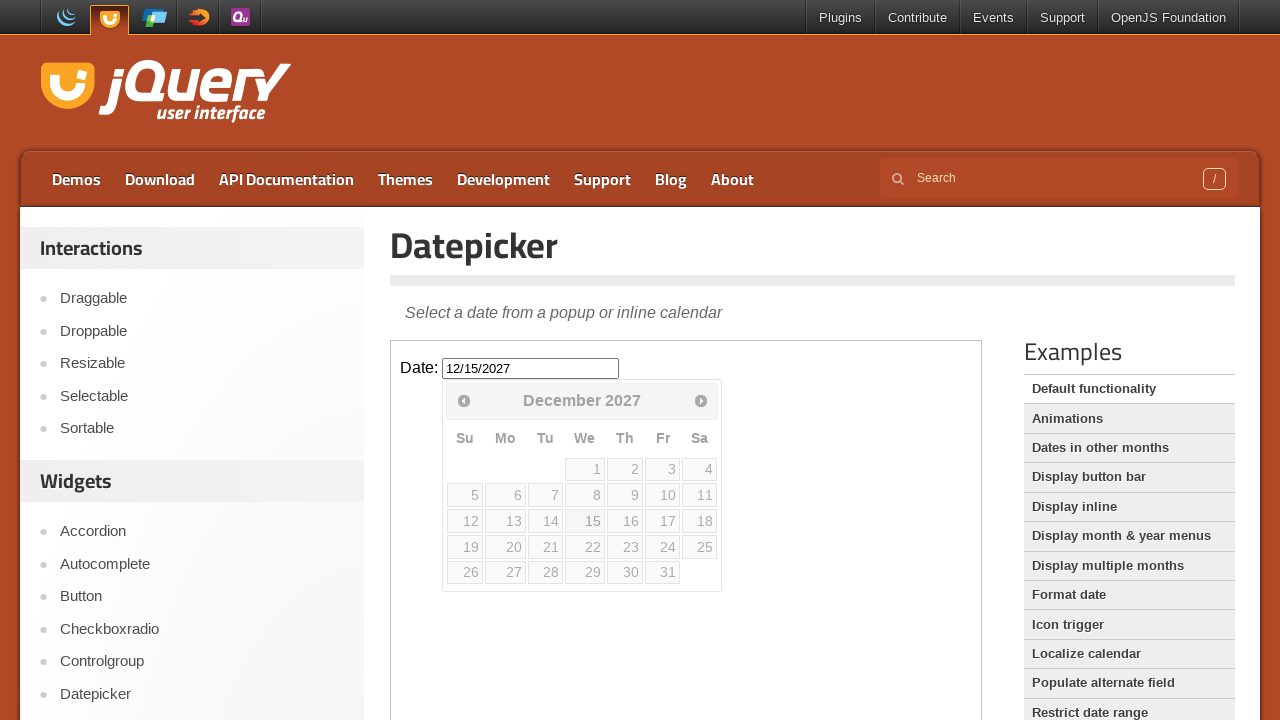

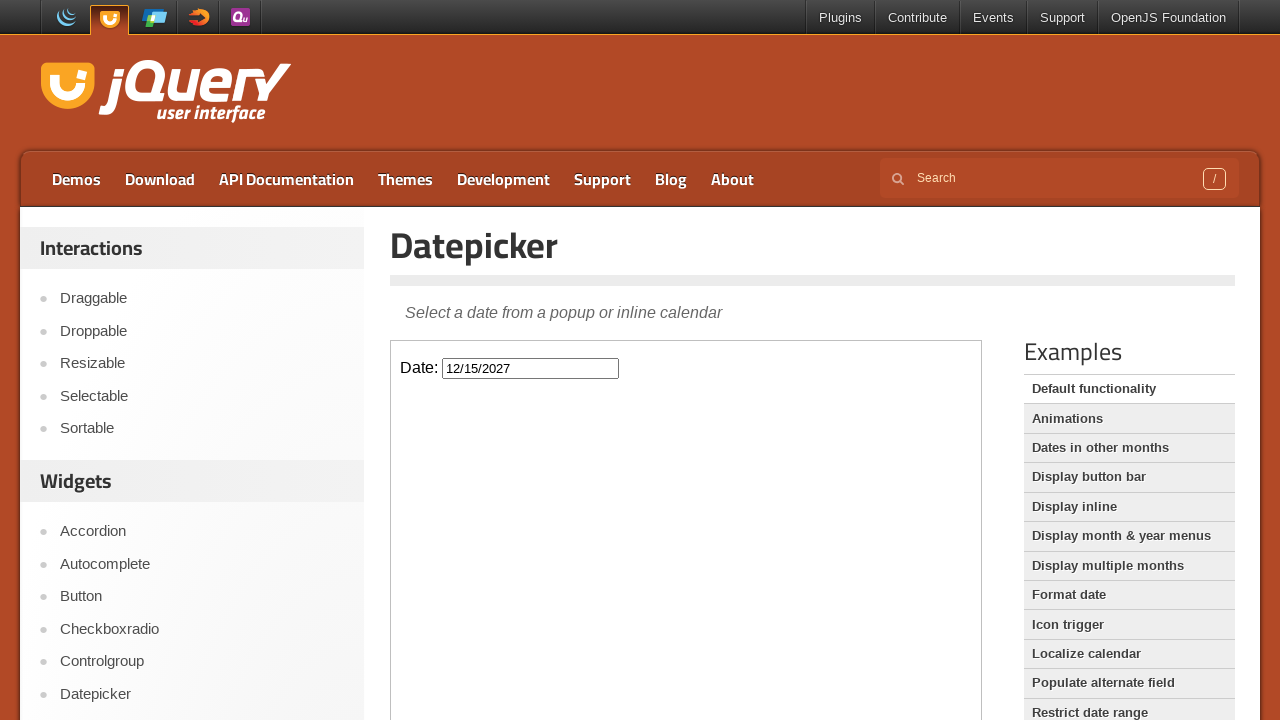